Tests jQuery scrollTo functionality by iterating through multiple fragment IDs (3-7), entering each ID into an input field, clicking a scroll button, and verifying the fragment elements are scrolled into view.

Starting URL: http://demos.flesler.com/jquery/scrollTo/old/

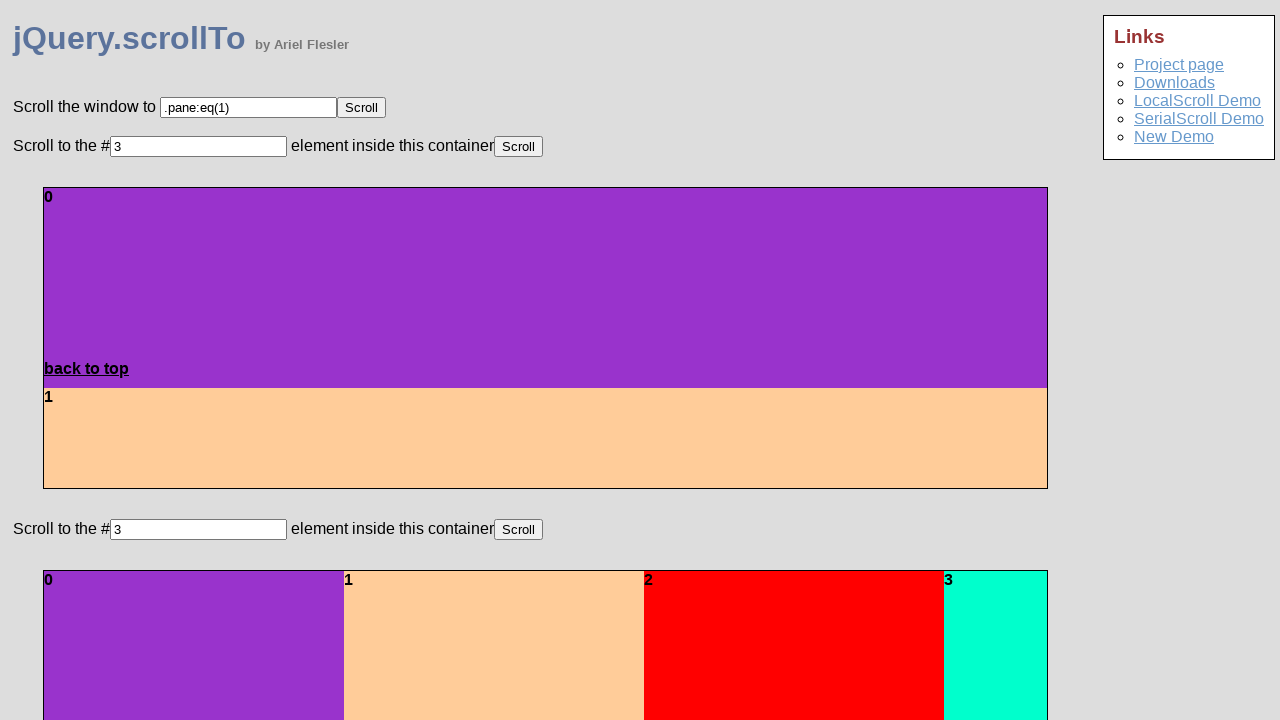

Fragment element #3 is attached to DOM
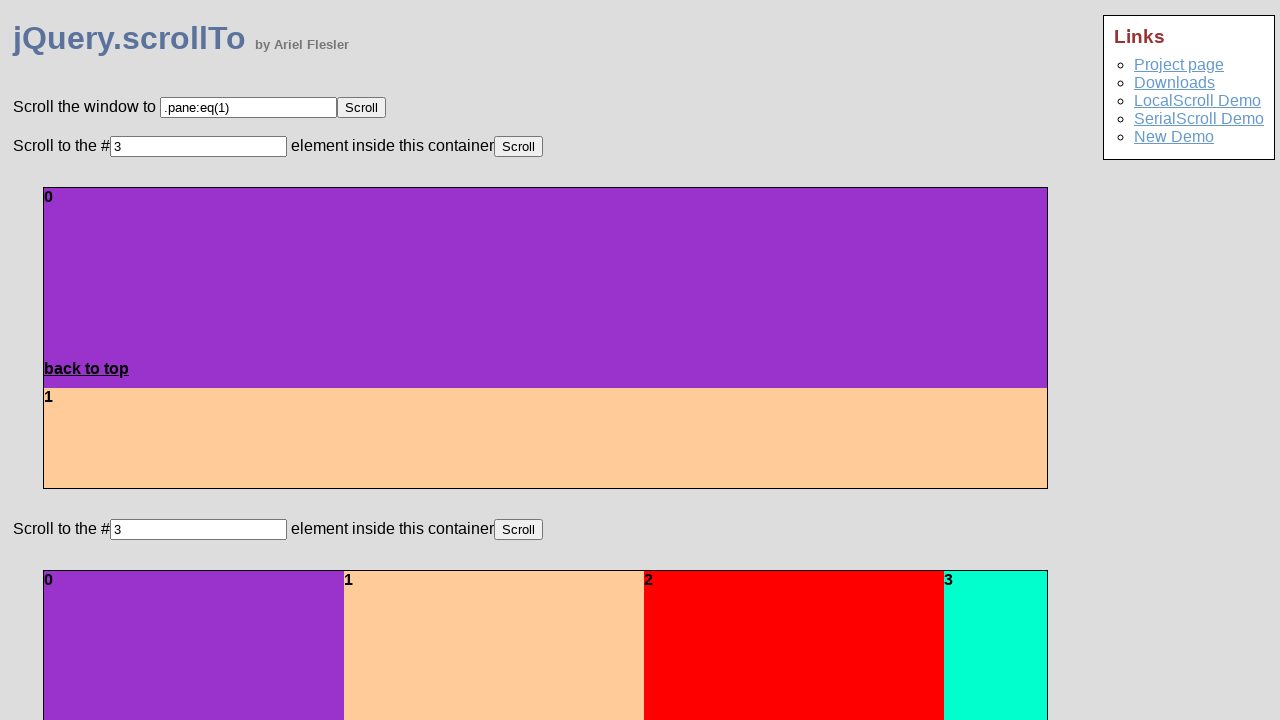

Highlighted the scroll input field
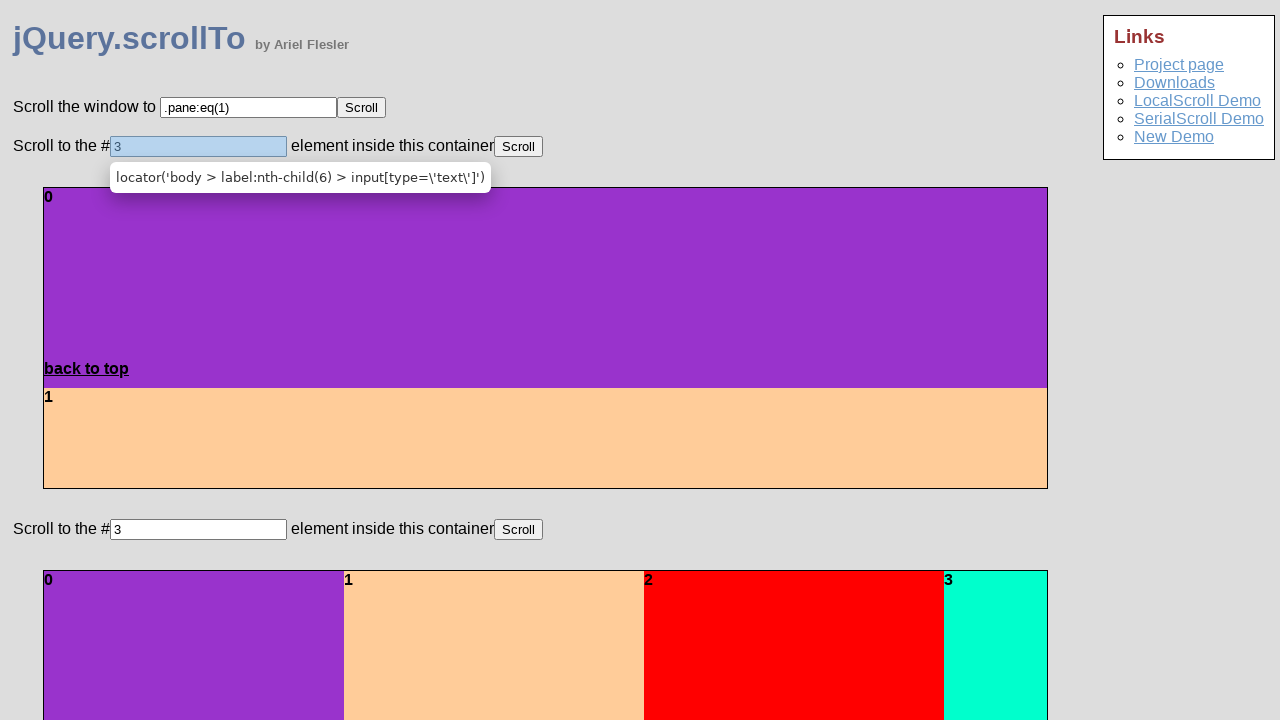

Cleared the input field on body > label:nth-child(6) > input[type='text']
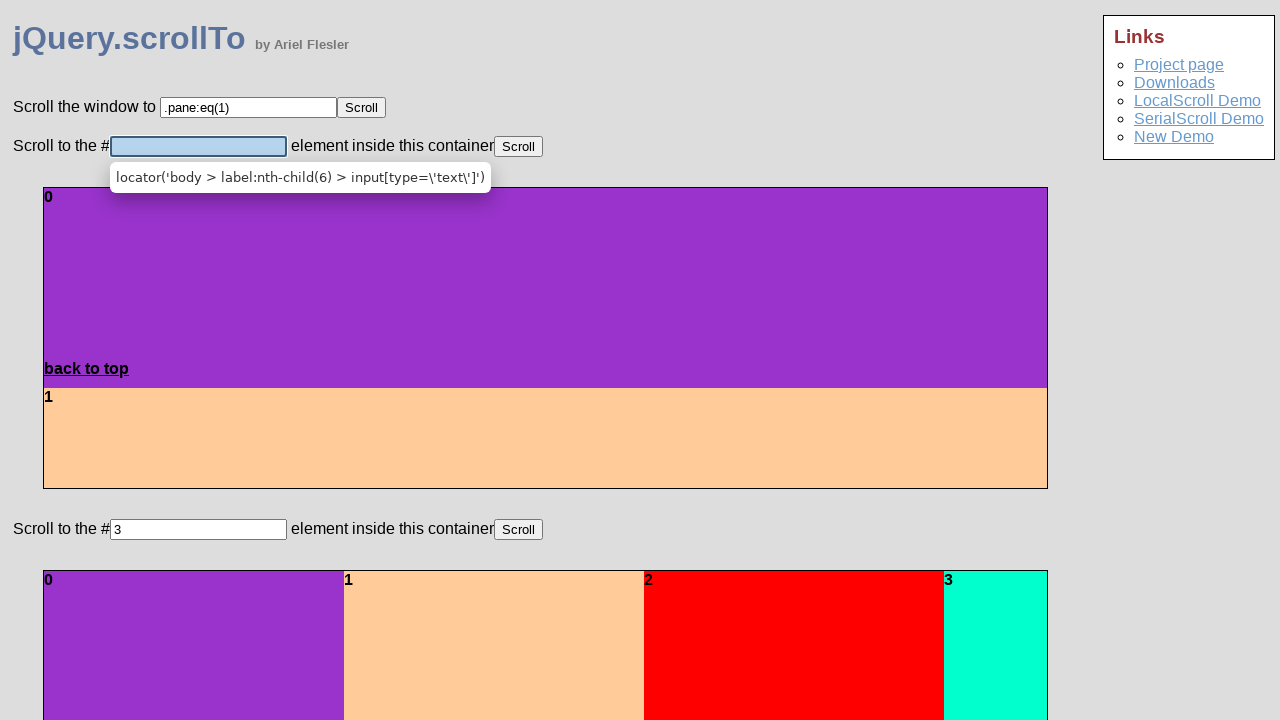

Entered fragment ID 3 into input field on body > label:nth-child(6) > input[type='text']
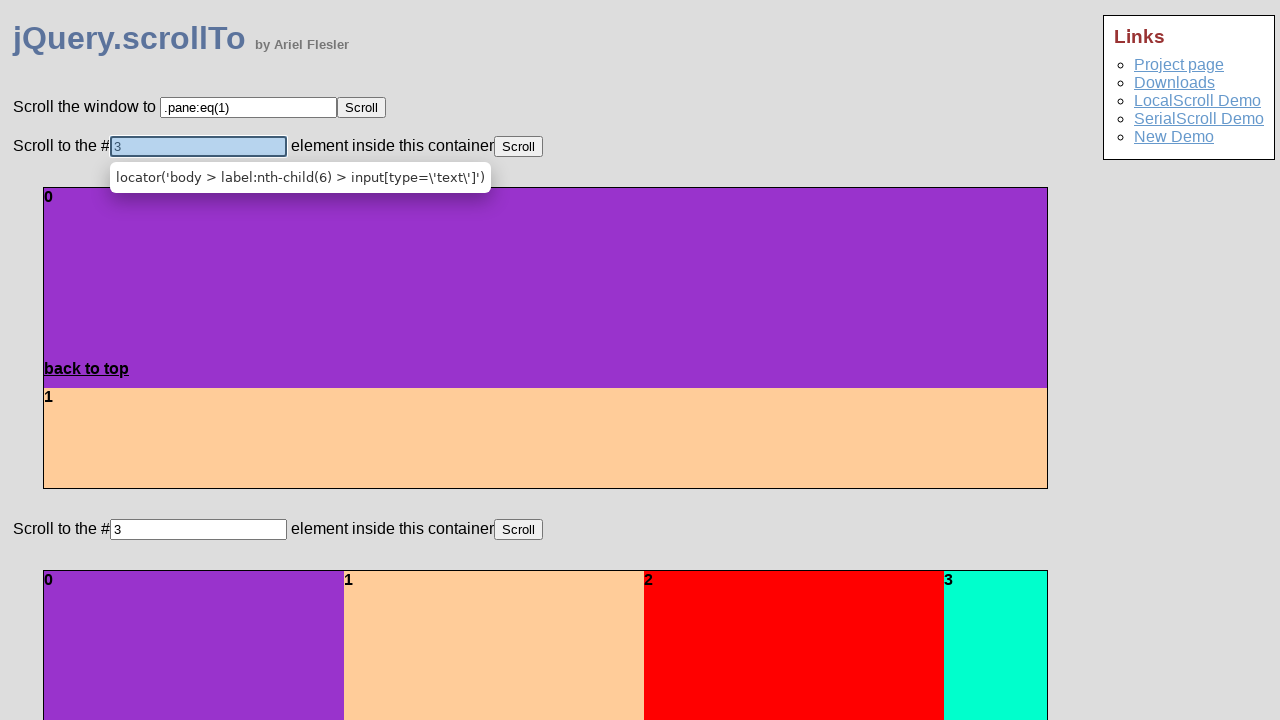

Clicked scroll button to scroll to fragment 3 at (518, 146) on body > label:nth-child(6) > button
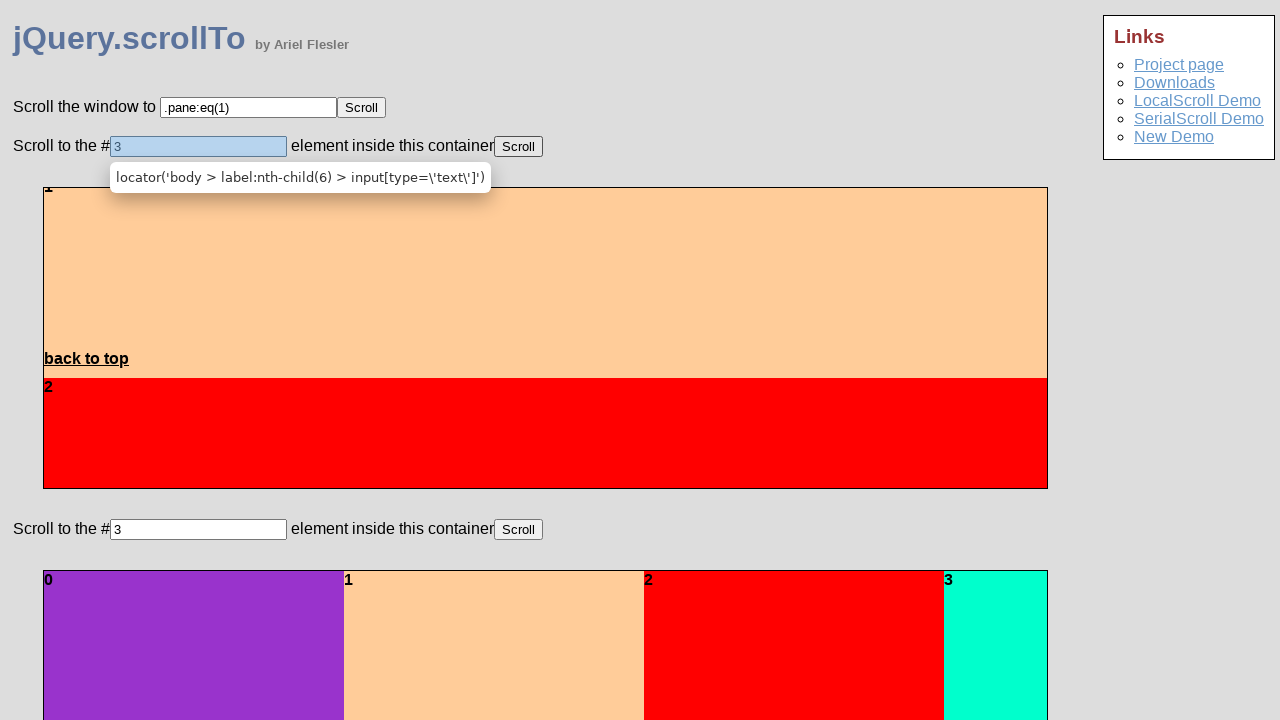

jQuery animation completed
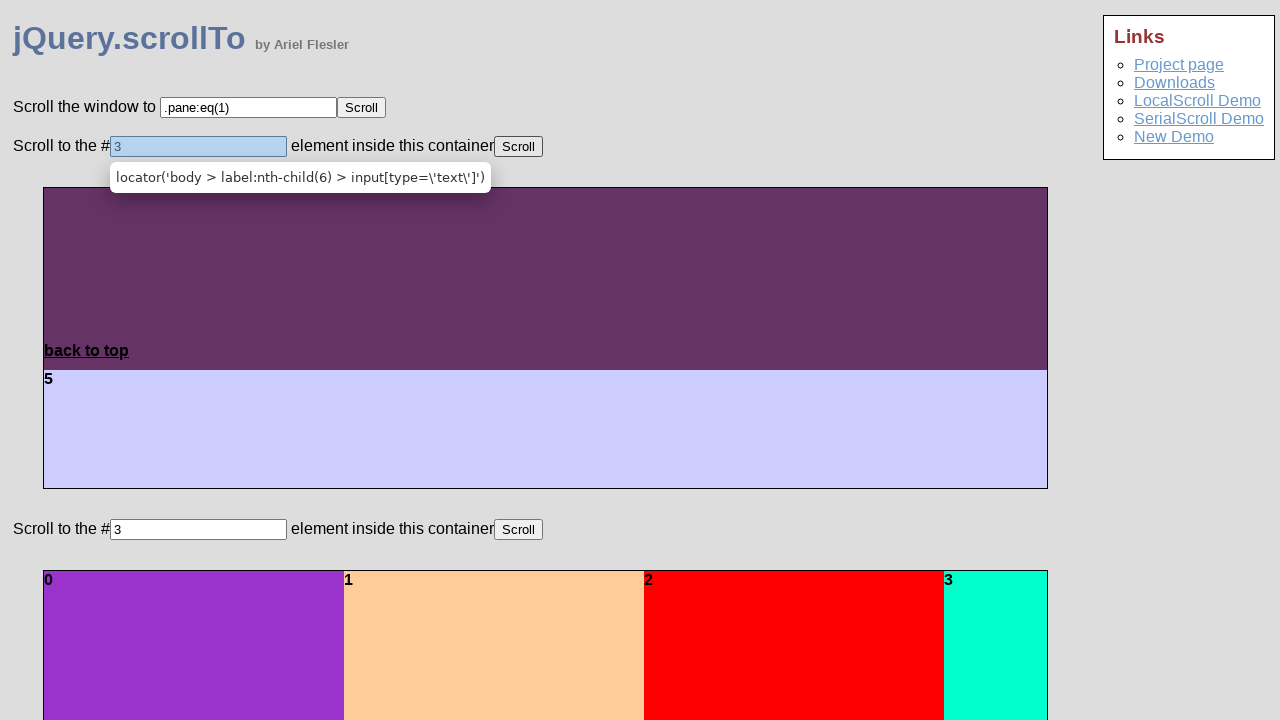

Paused to observe scroll animation
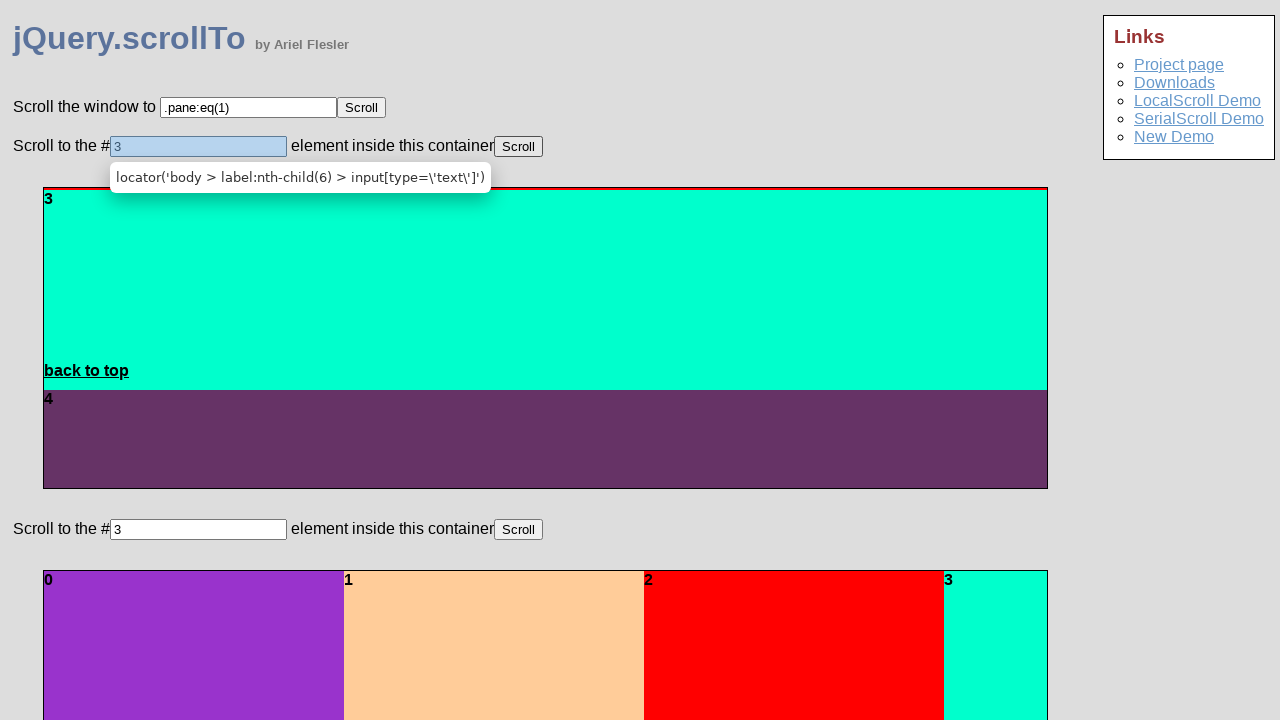

Highlighted the scrolled fragment #3 in view
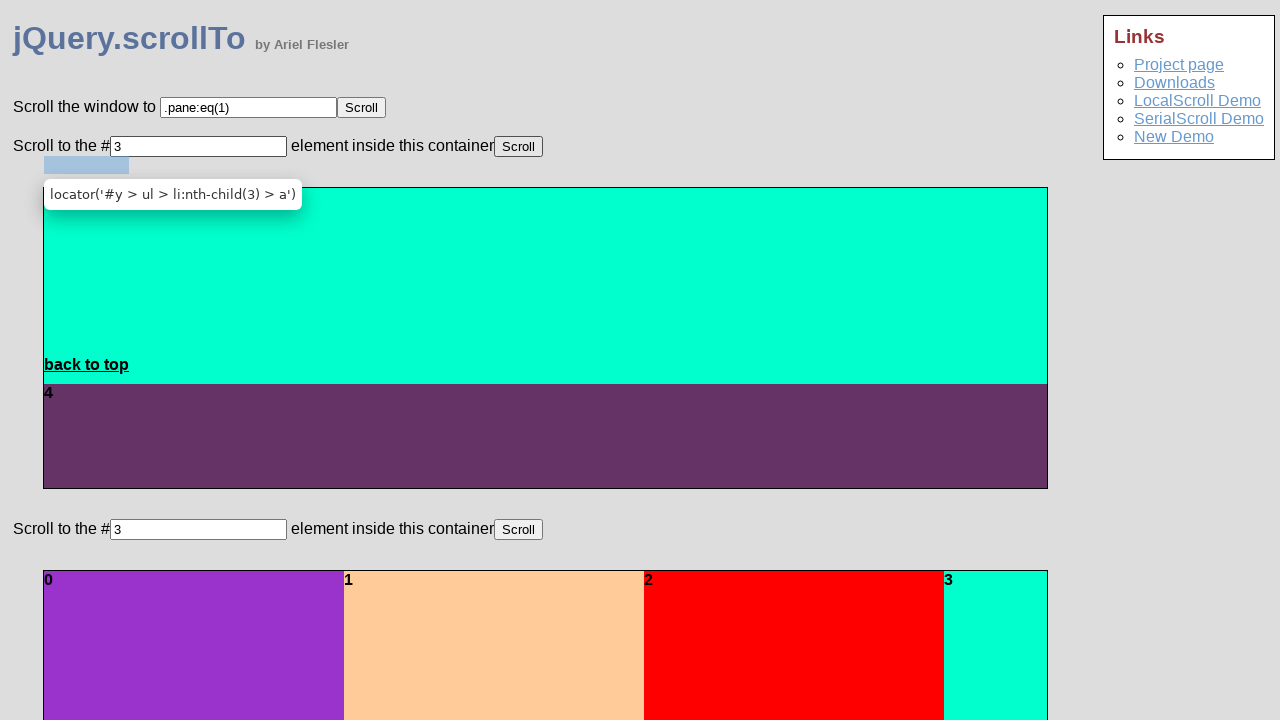

Completed iteration for fragment 3
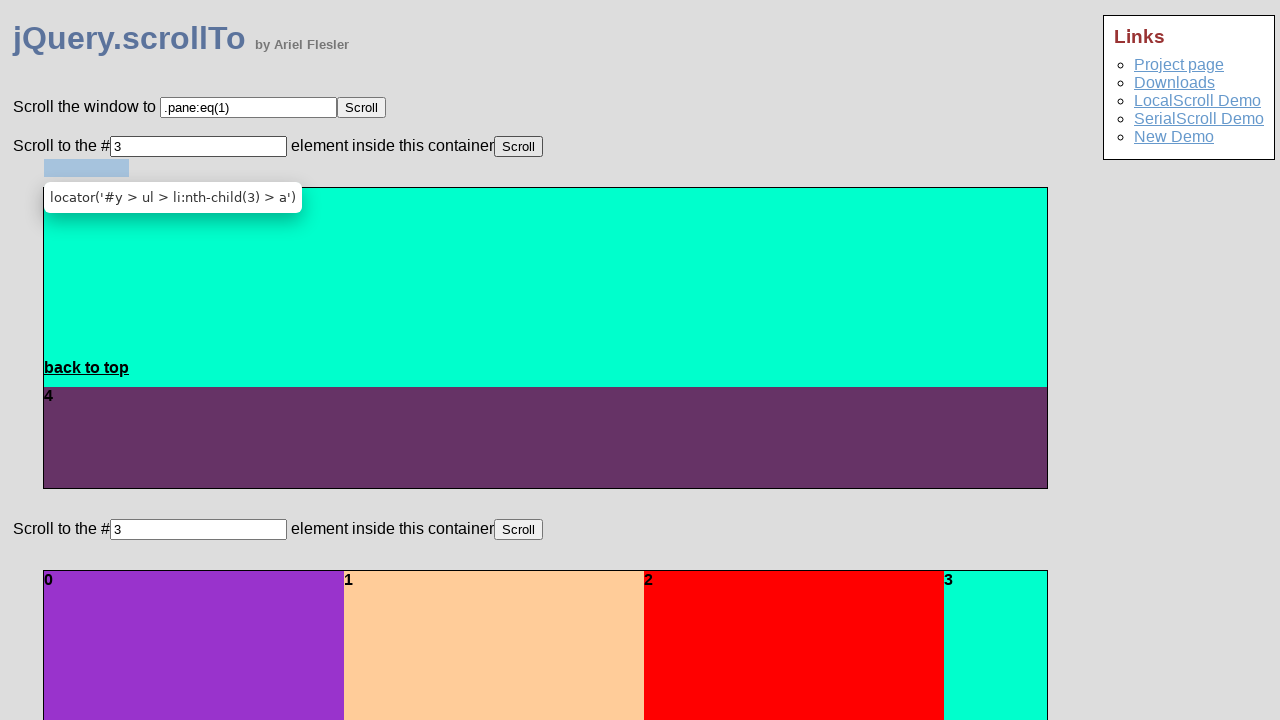

Fragment element #4 is attached to DOM
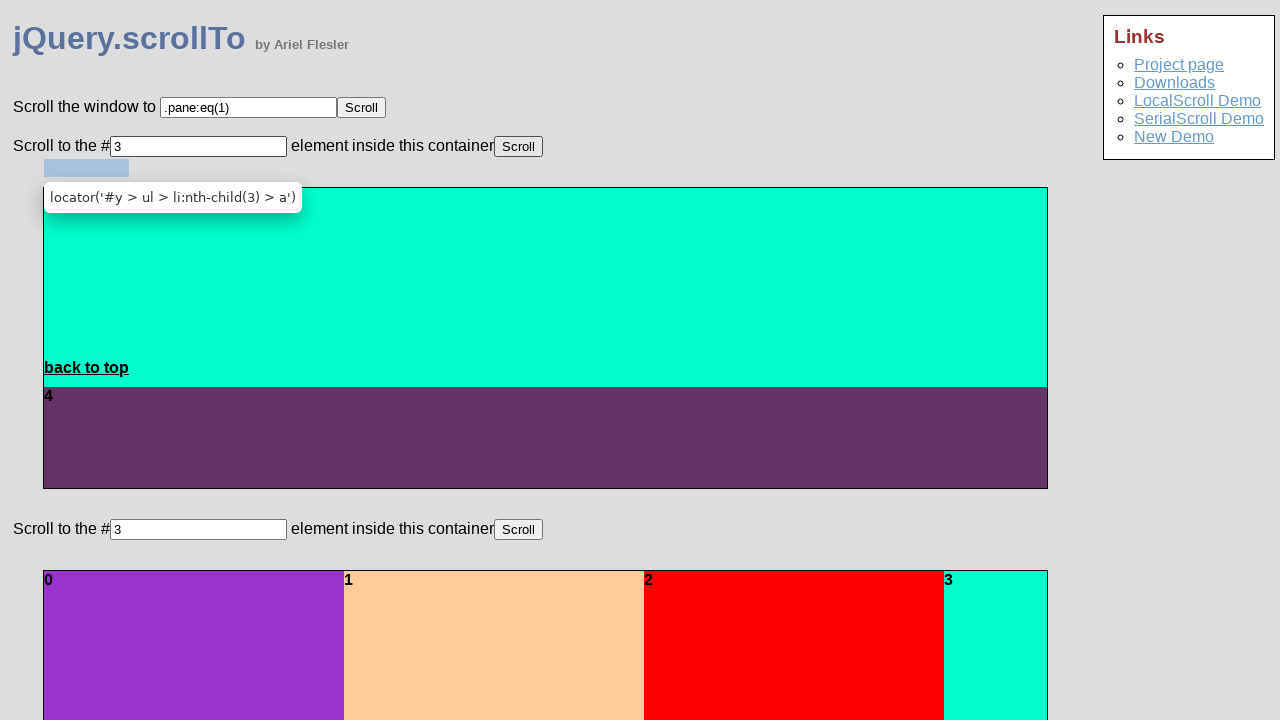

Highlighted the scroll input field
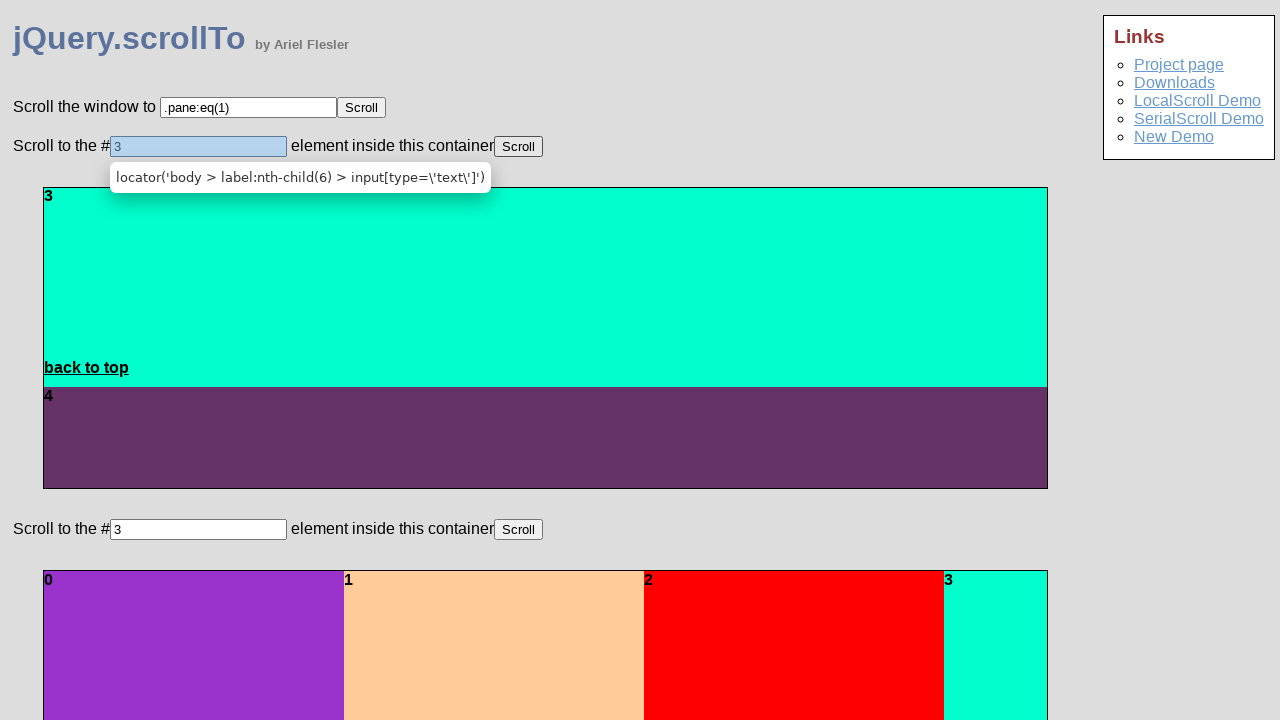

Cleared the input field on body > label:nth-child(6) > input[type='text']
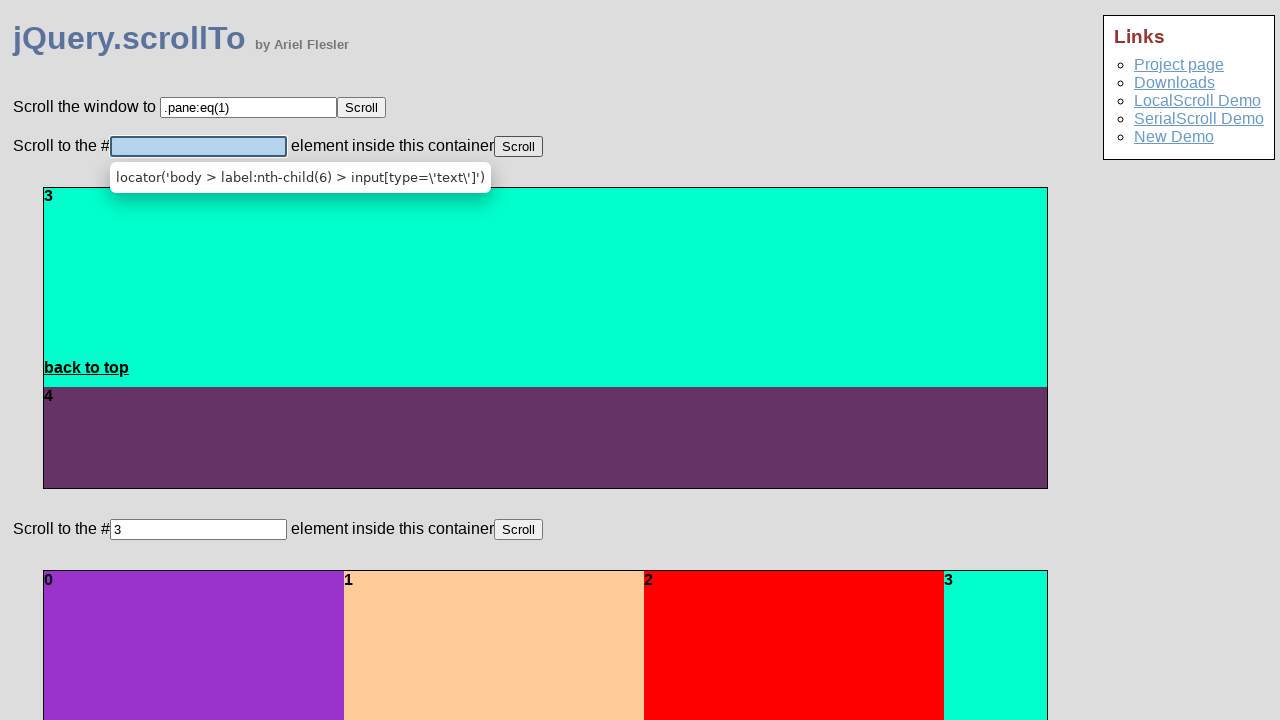

Entered fragment ID 4 into input field on body > label:nth-child(6) > input[type='text']
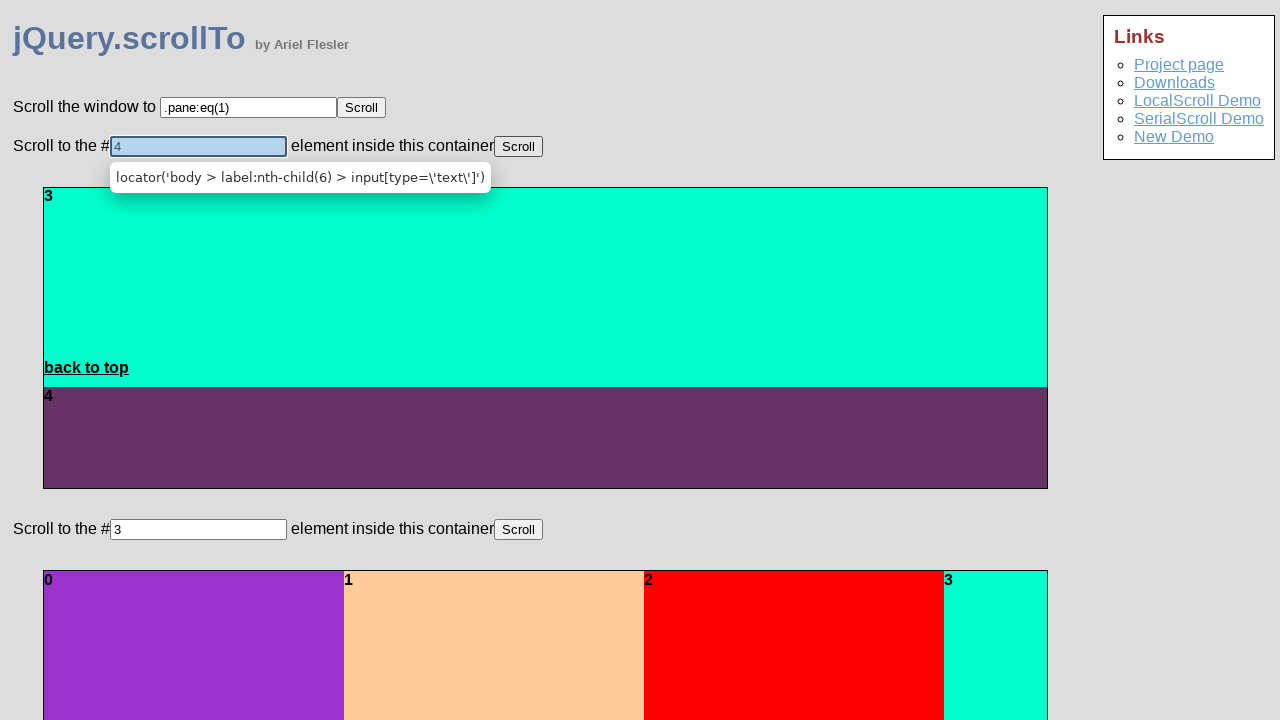

Clicked scroll button to scroll to fragment 4 at (518, 146) on body > label:nth-child(6) > button
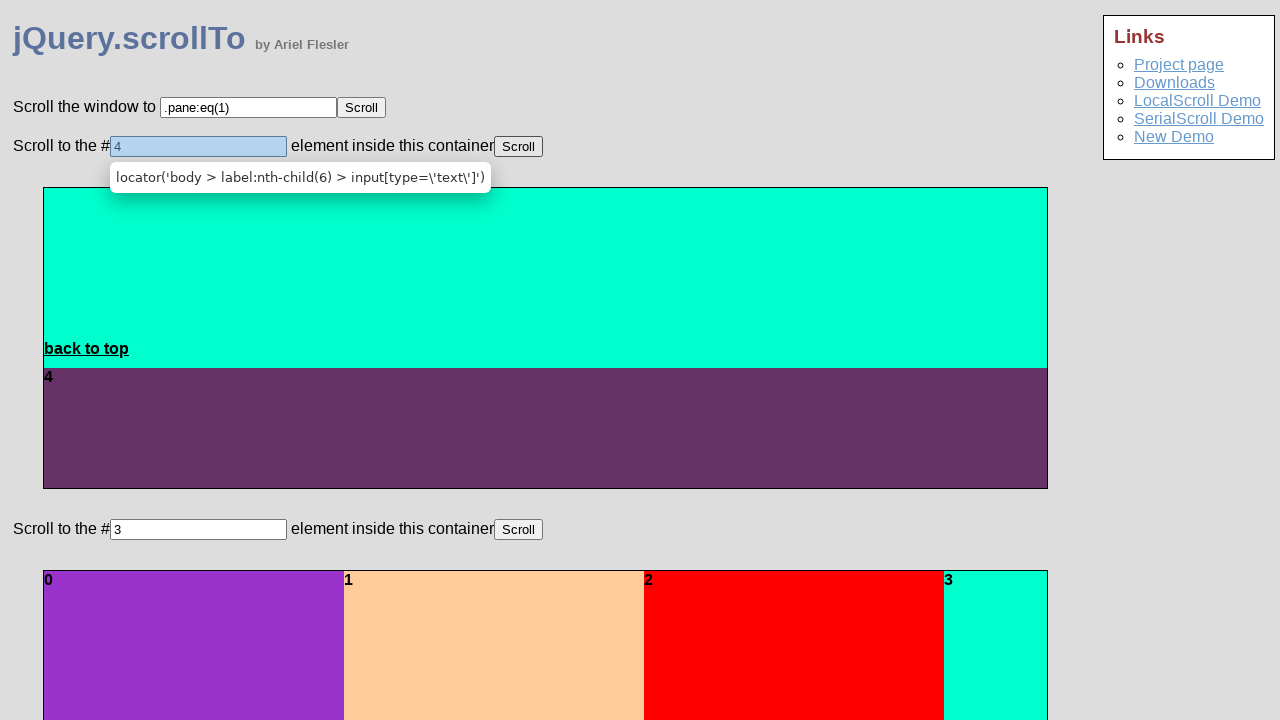

jQuery animation completed
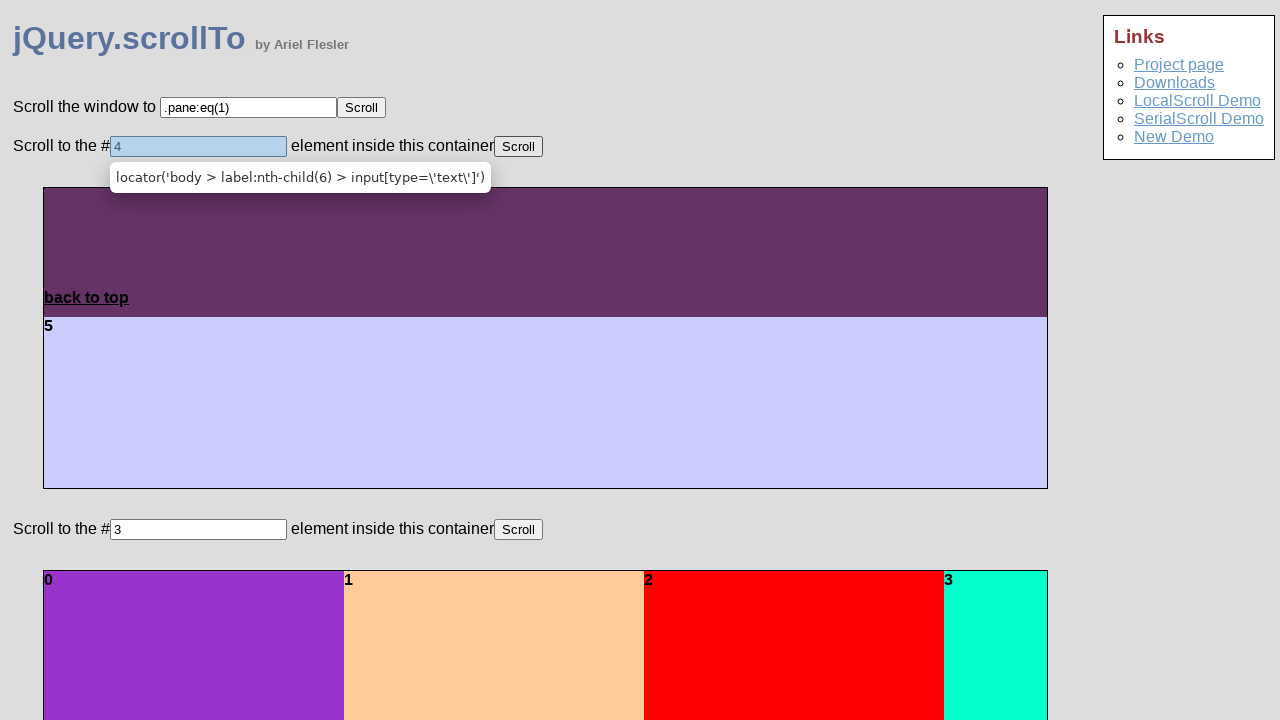

Paused to observe scroll animation
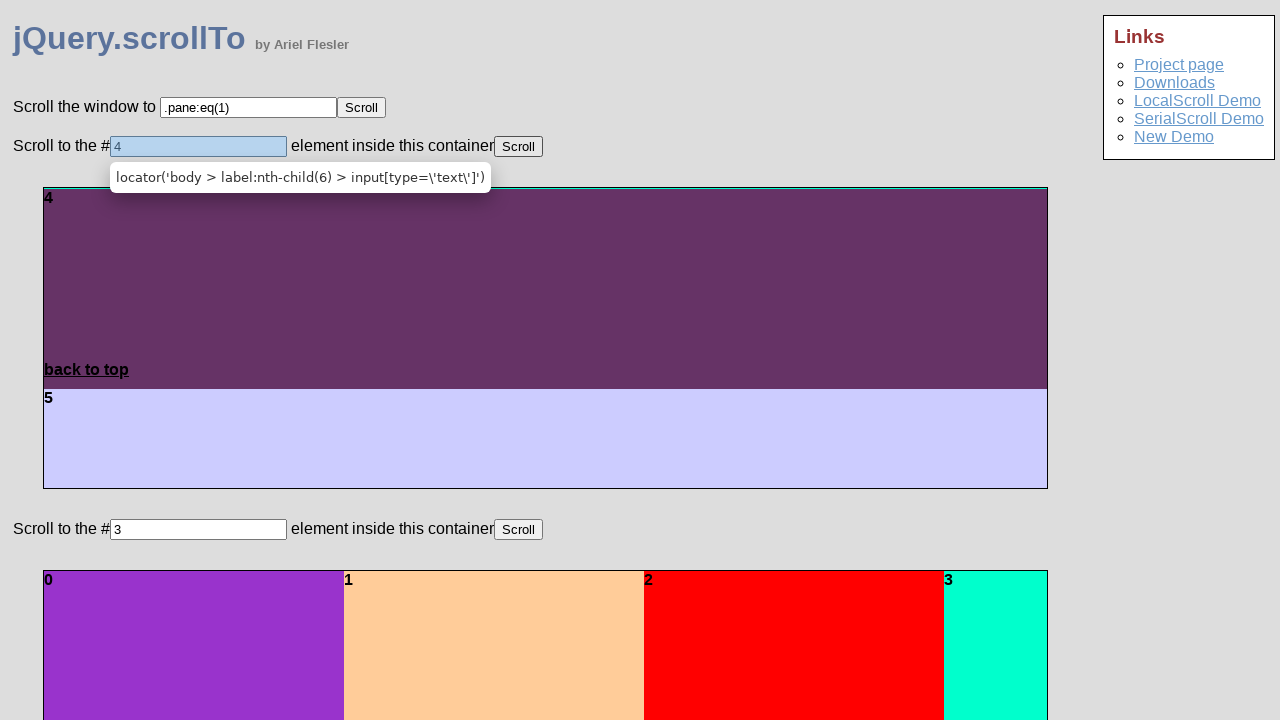

Highlighted the scrolled fragment #4 in view
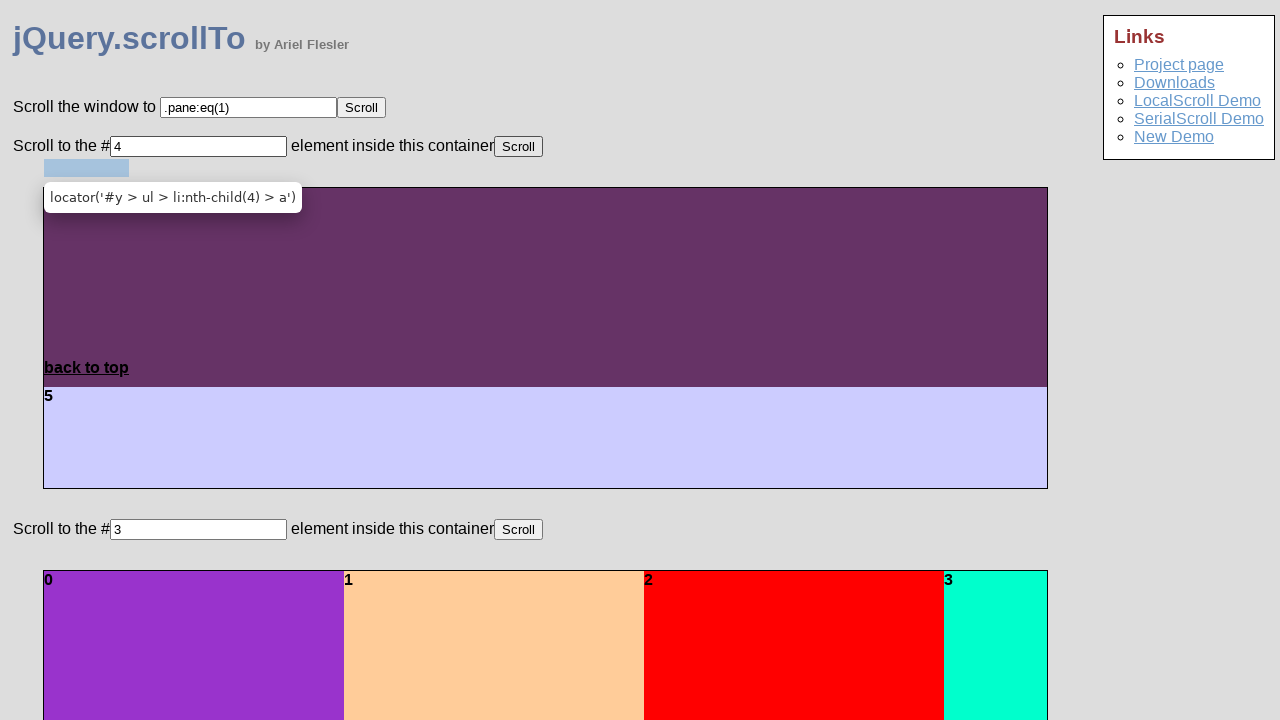

Completed iteration for fragment 4
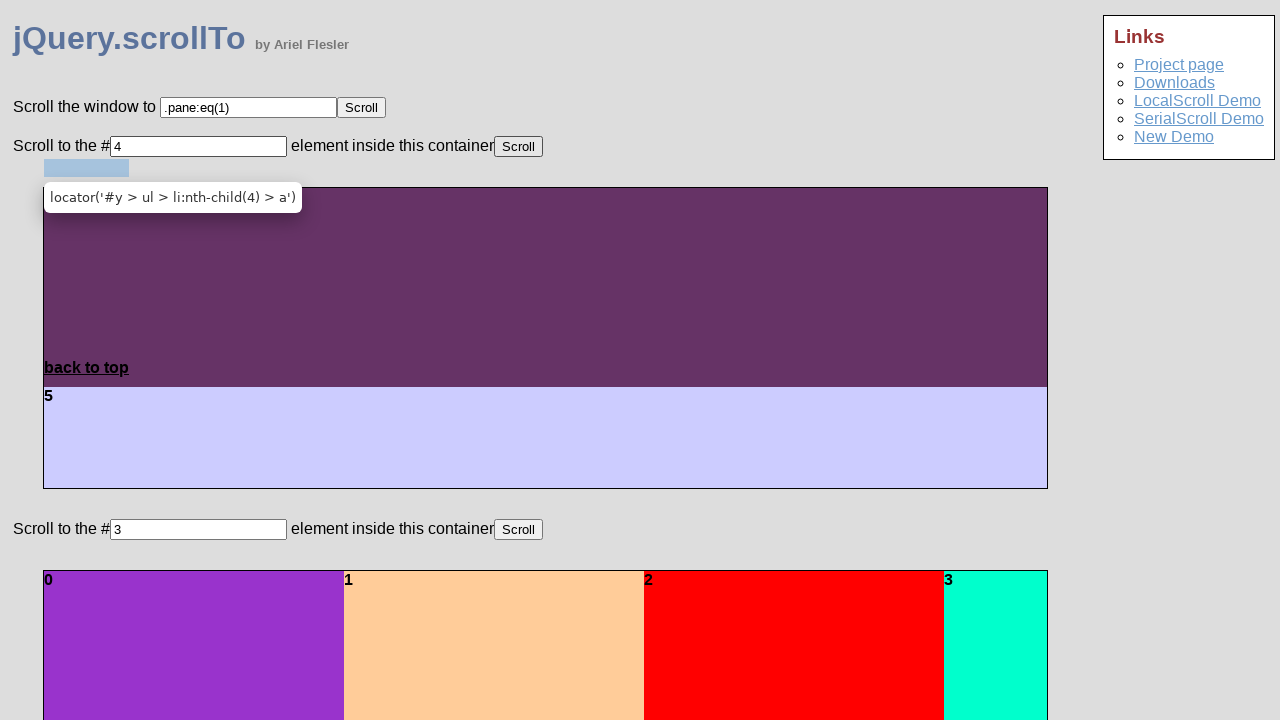

Fragment element #5 is attached to DOM
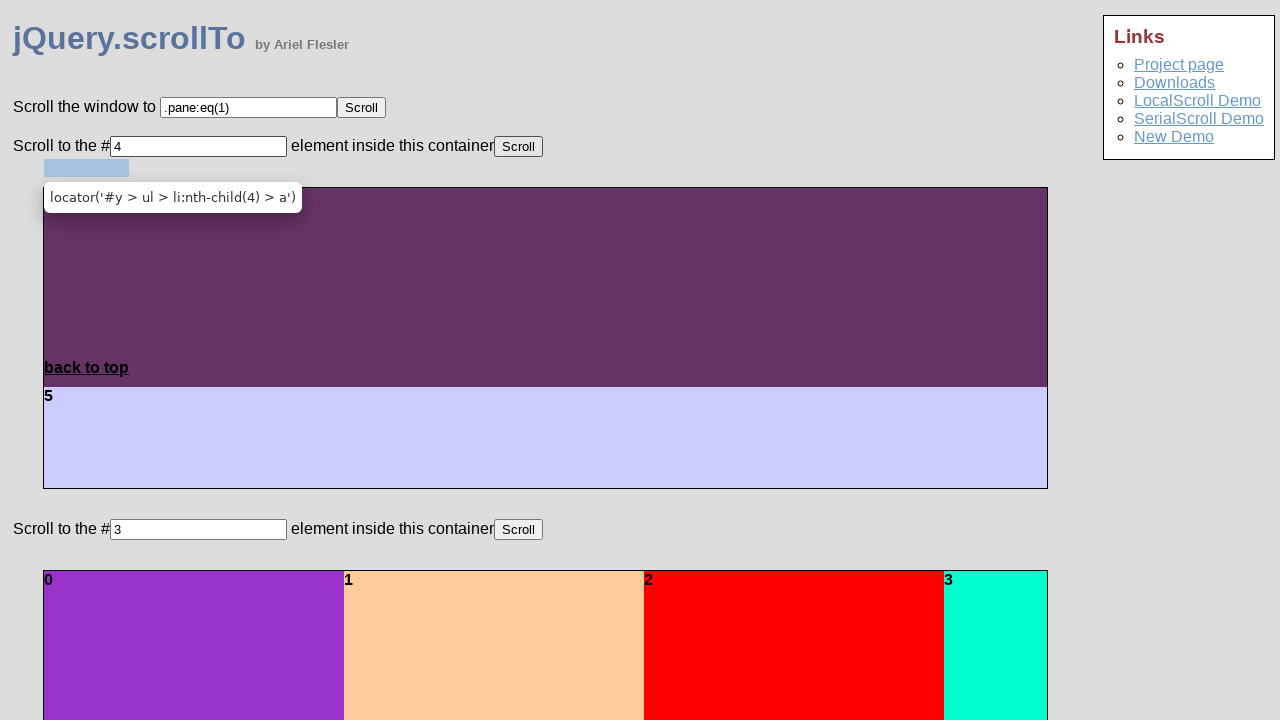

Highlighted the scroll input field
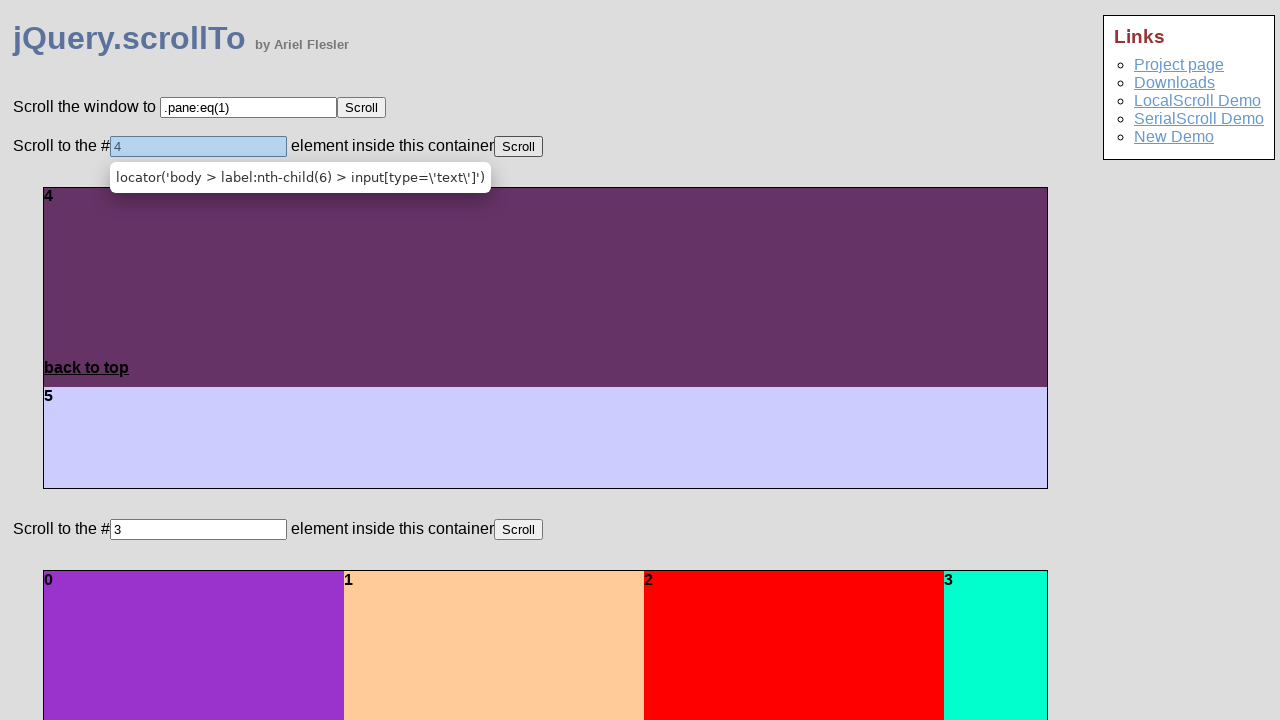

Cleared the input field on body > label:nth-child(6) > input[type='text']
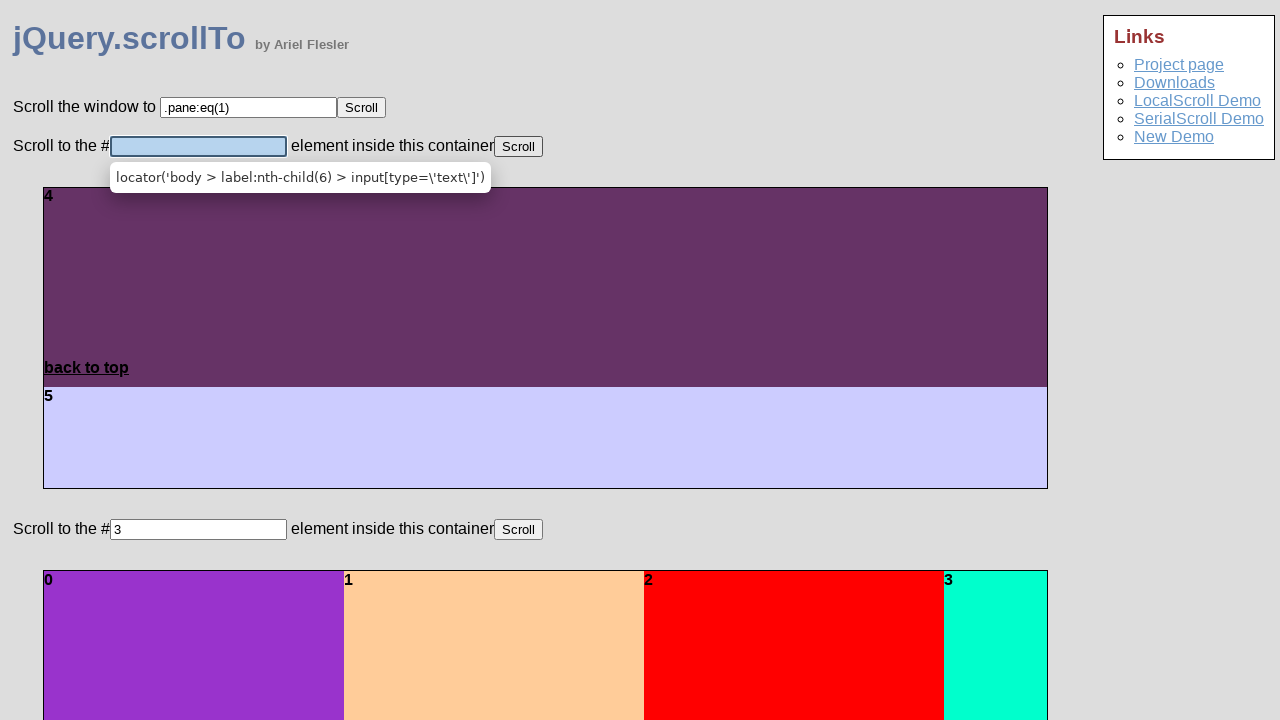

Entered fragment ID 5 into input field on body > label:nth-child(6) > input[type='text']
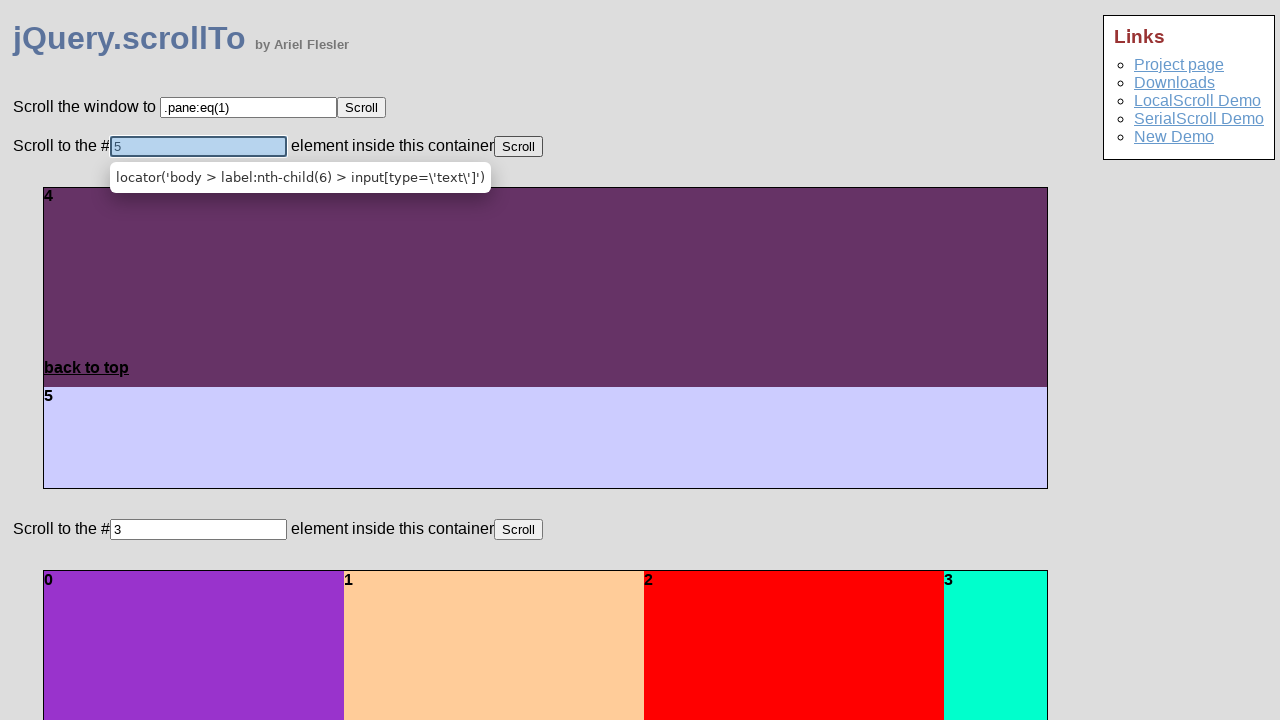

Clicked scroll button to scroll to fragment 5 at (518, 146) on body > label:nth-child(6) > button
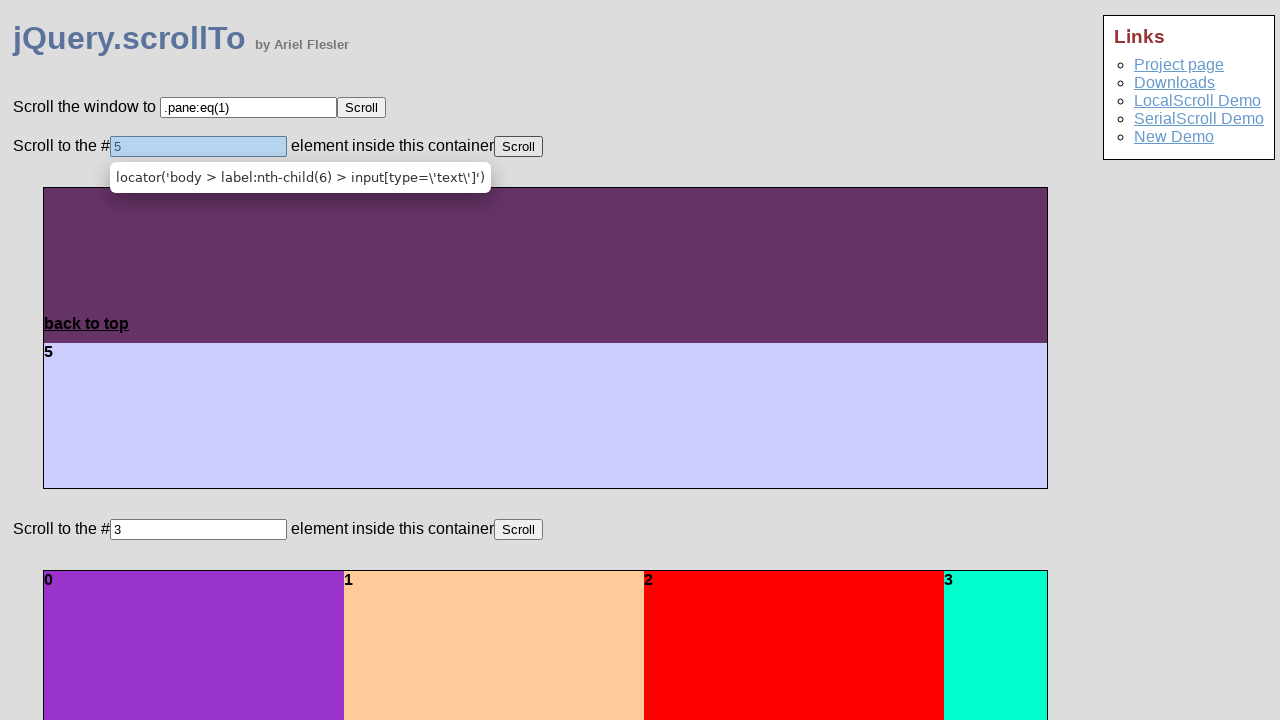

jQuery animation completed
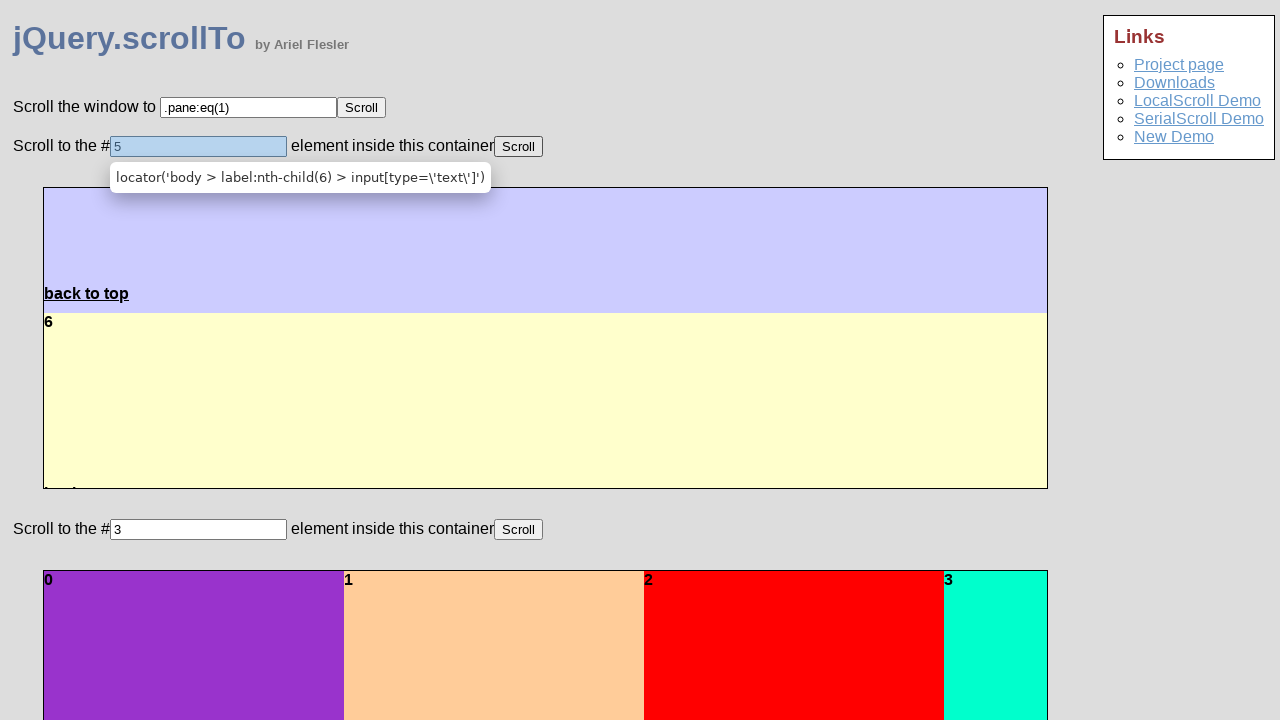

Paused to observe scroll animation
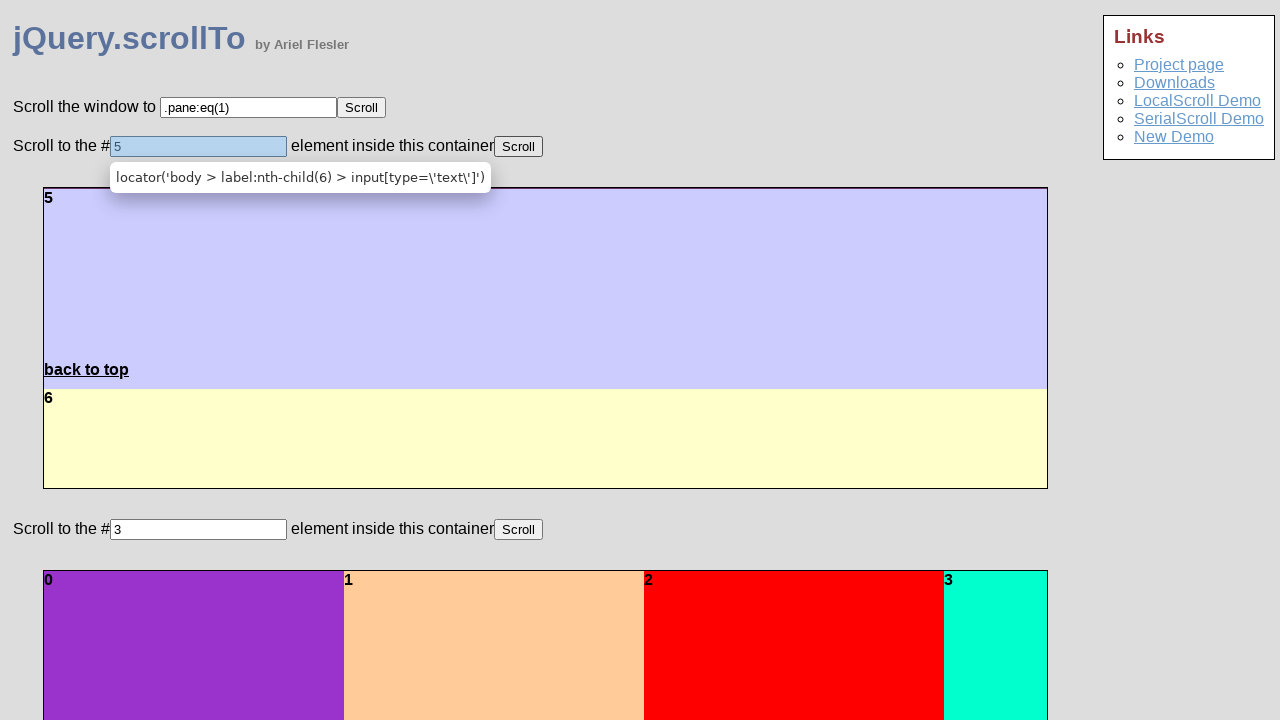

Highlighted the scrolled fragment #5 in view
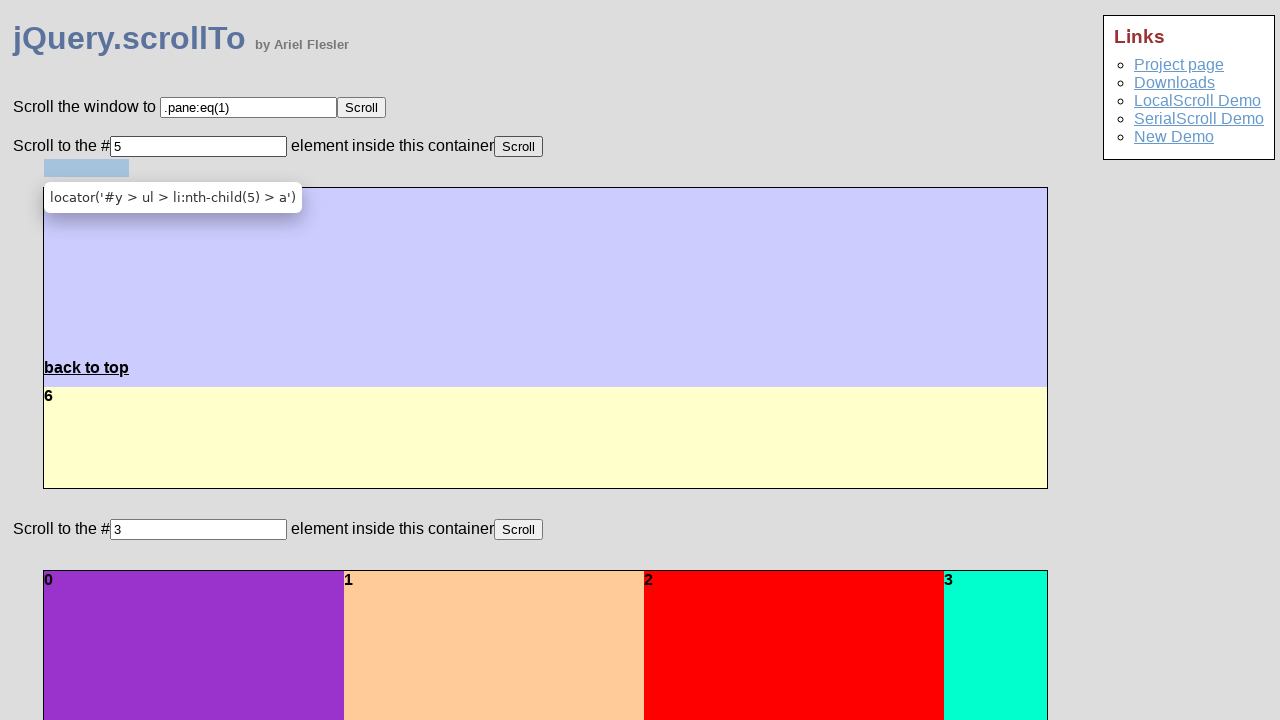

Completed iteration for fragment 5
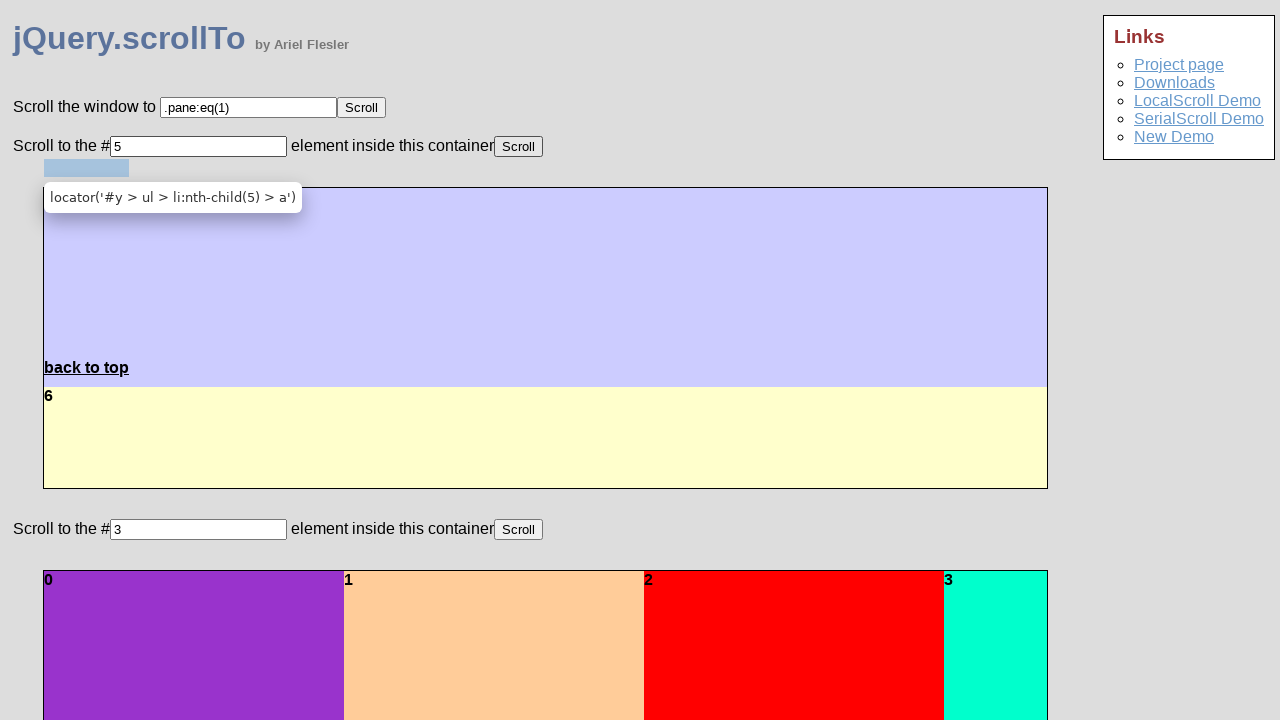

Fragment element #6 is attached to DOM
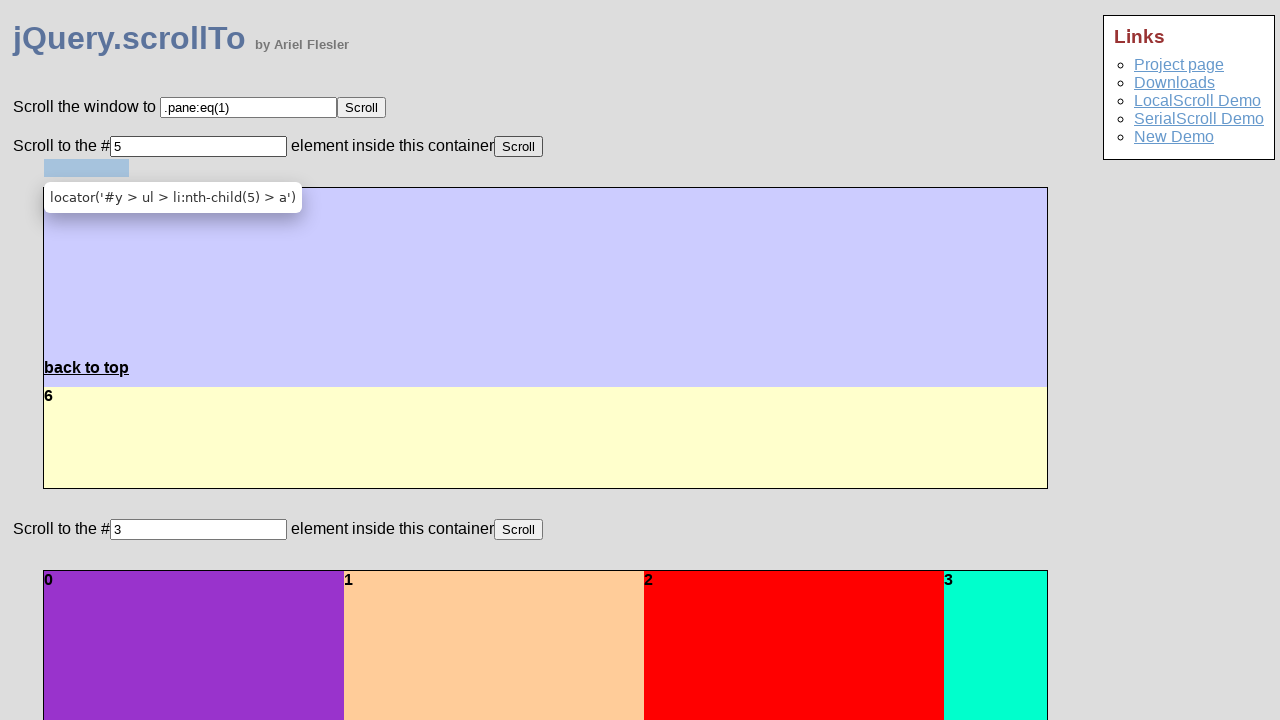

Highlighted the scroll input field
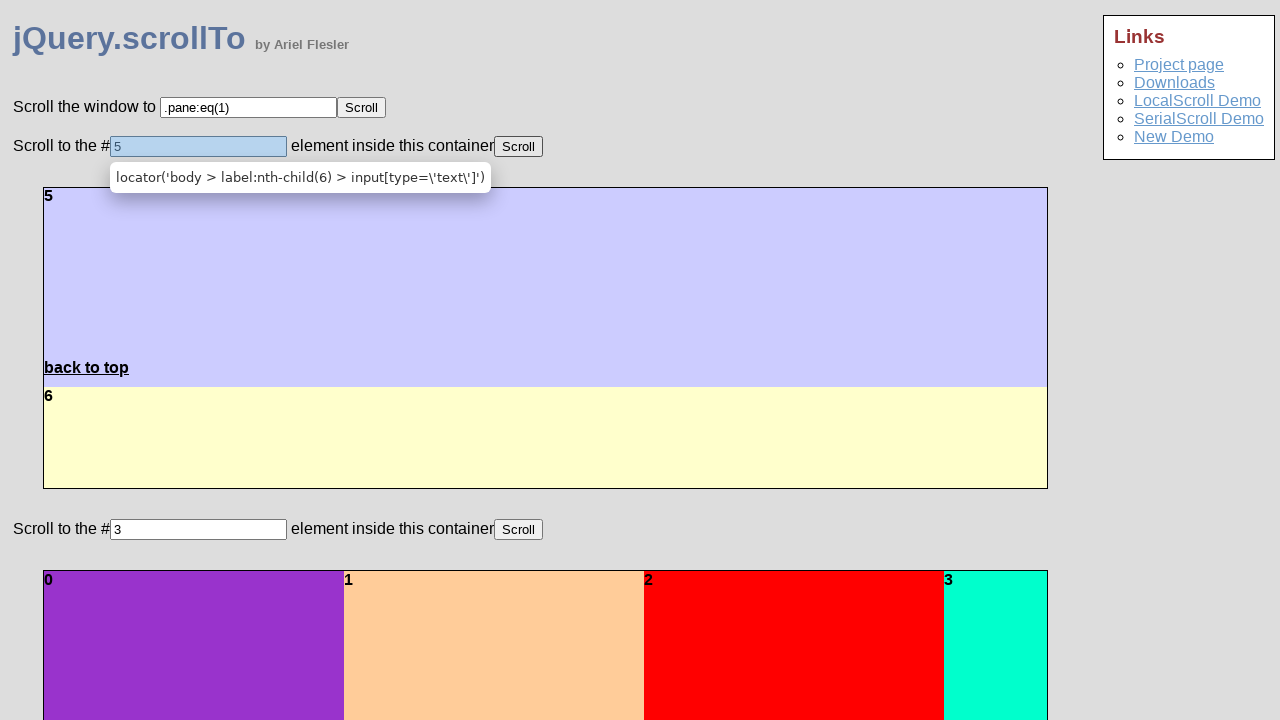

Cleared the input field on body > label:nth-child(6) > input[type='text']
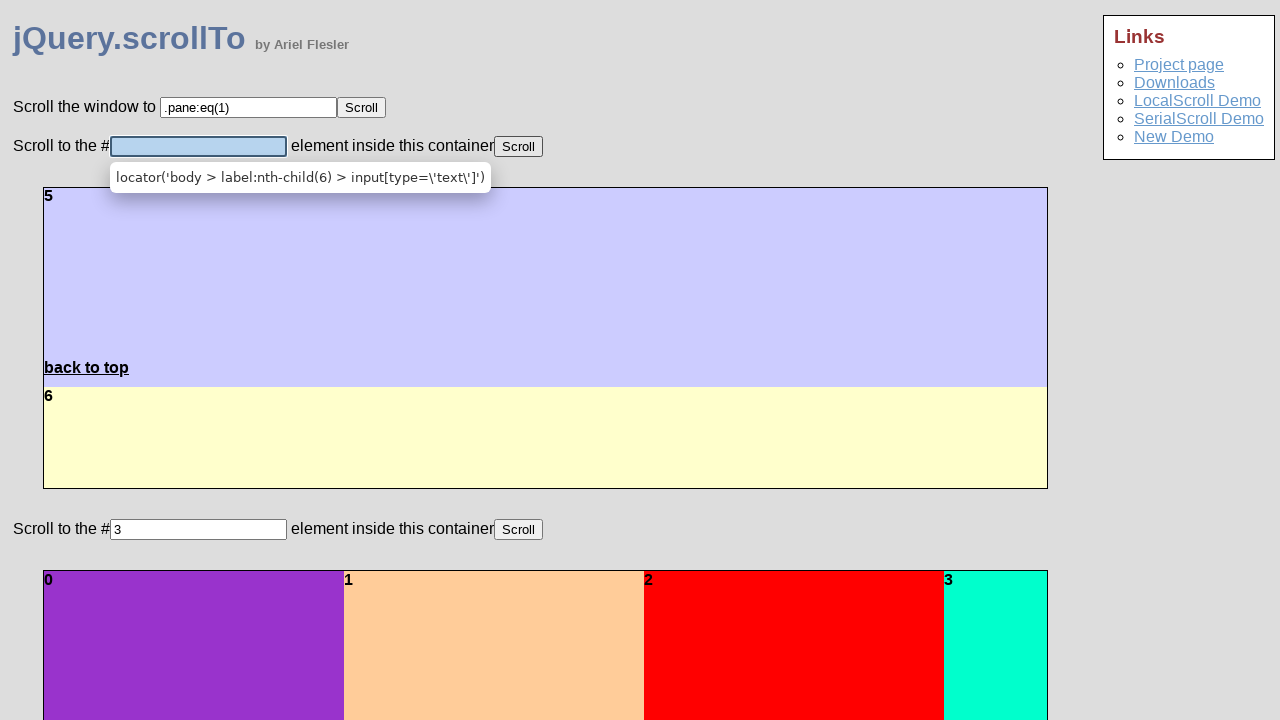

Entered fragment ID 6 into input field on body > label:nth-child(6) > input[type='text']
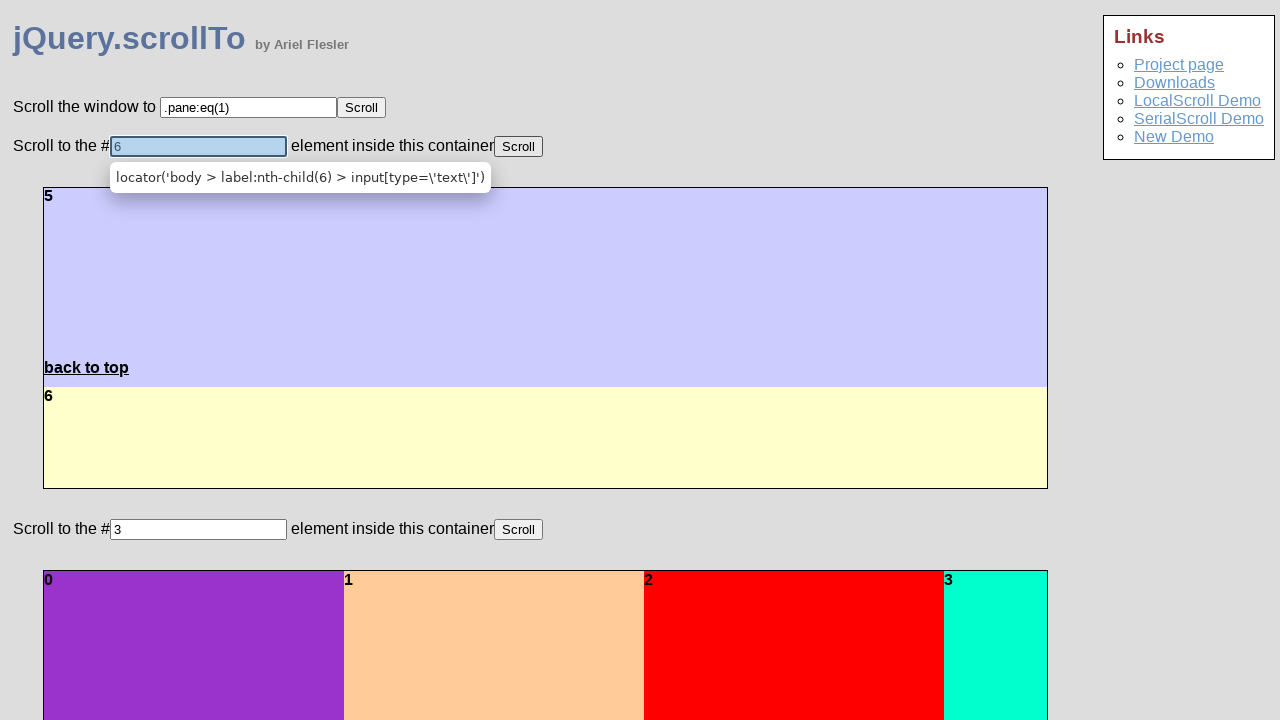

Clicked scroll button to scroll to fragment 6 at (518, 146) on body > label:nth-child(6) > button
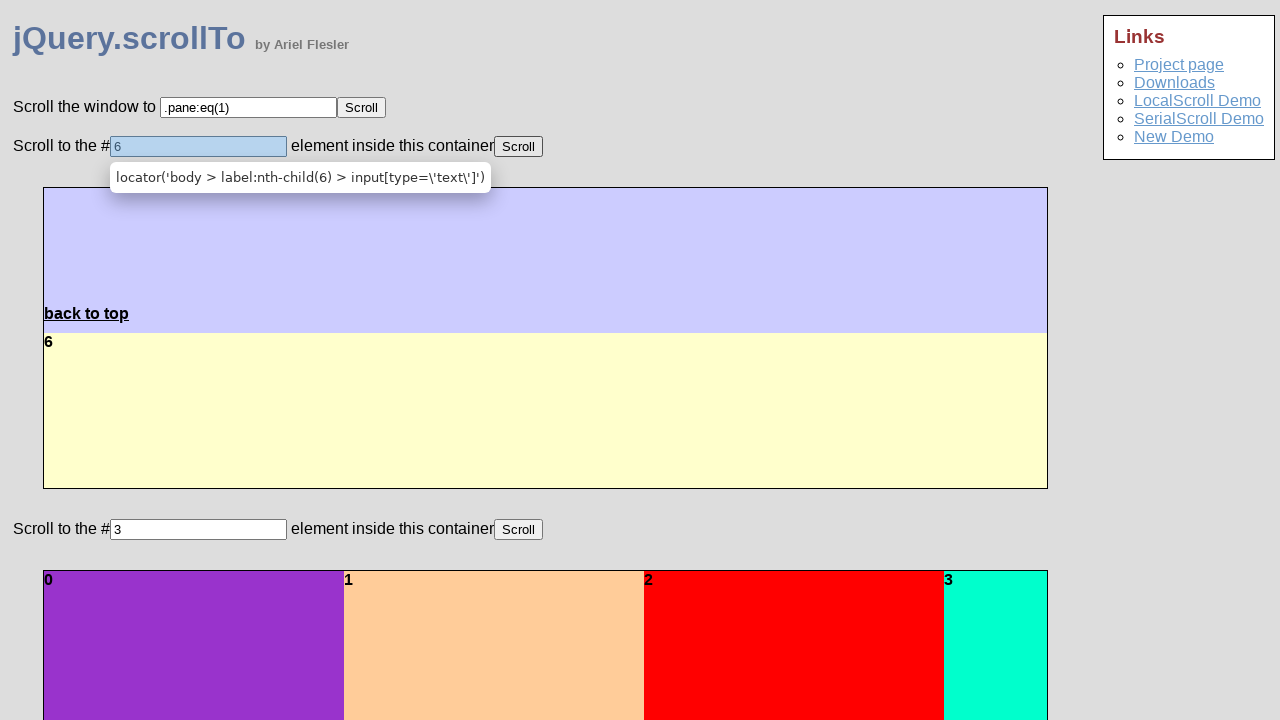

jQuery animation completed
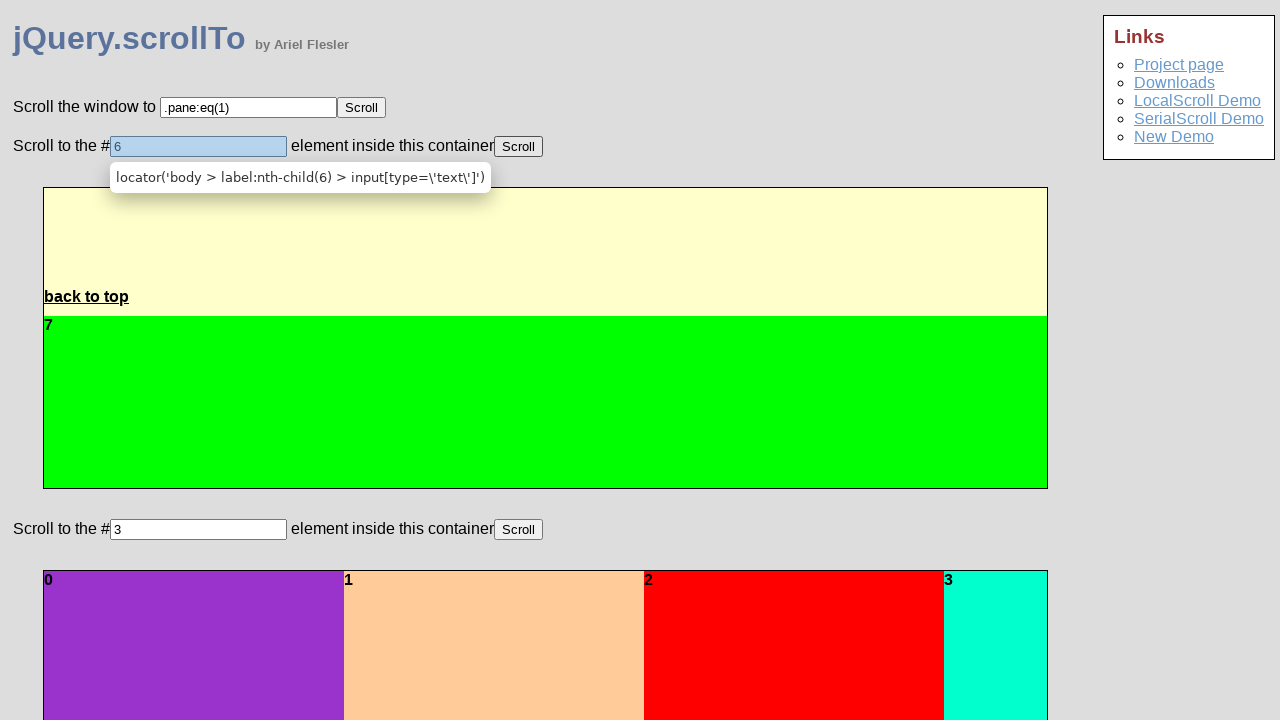

Paused to observe scroll animation
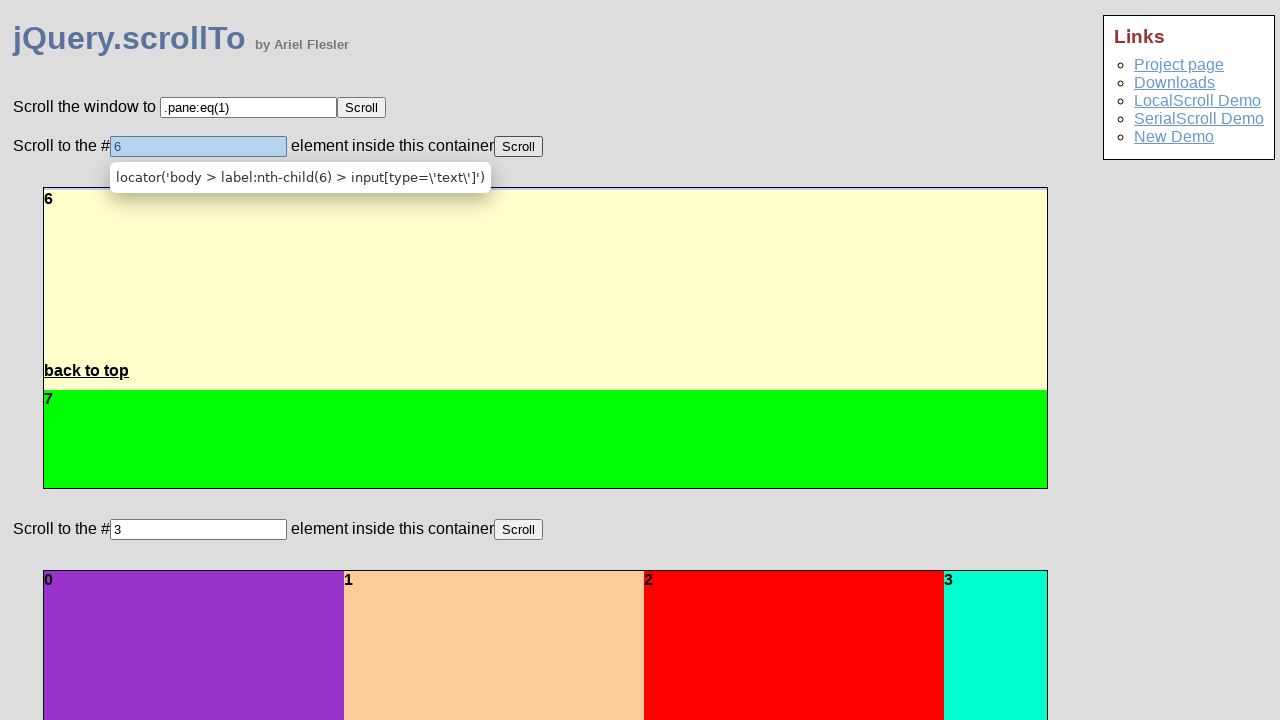

Highlighted the scrolled fragment #6 in view
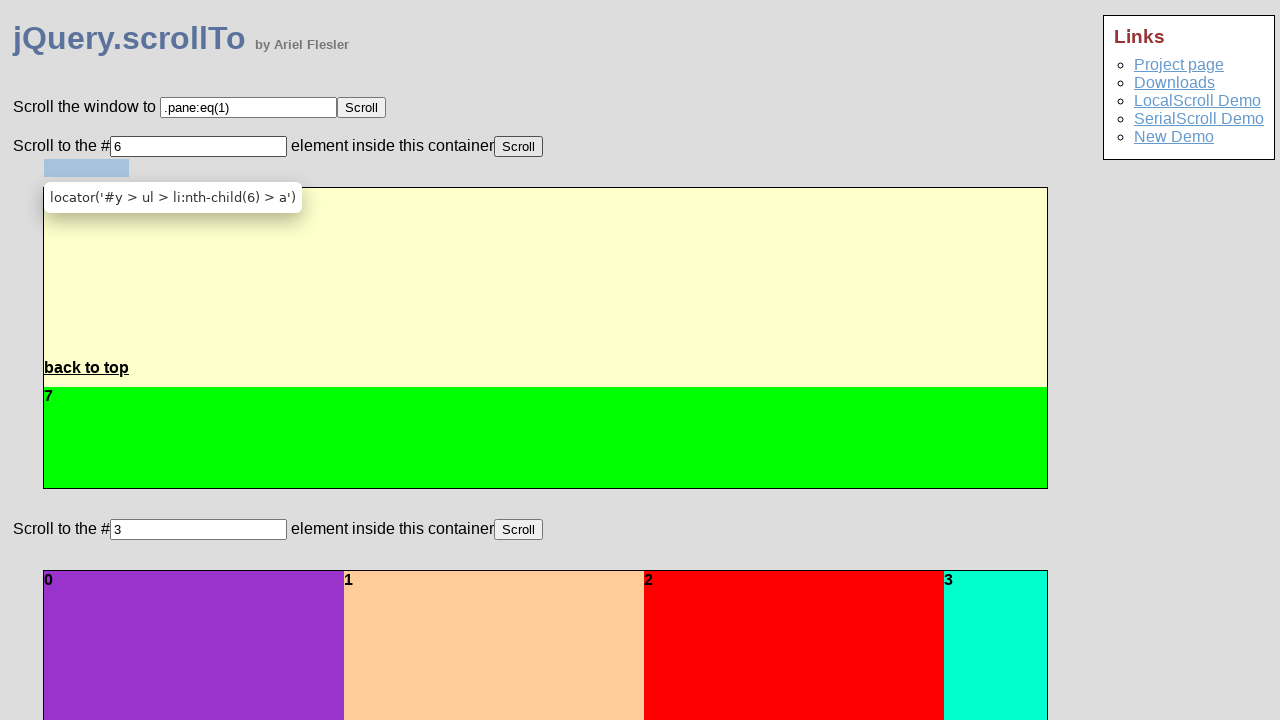

Completed iteration for fragment 6
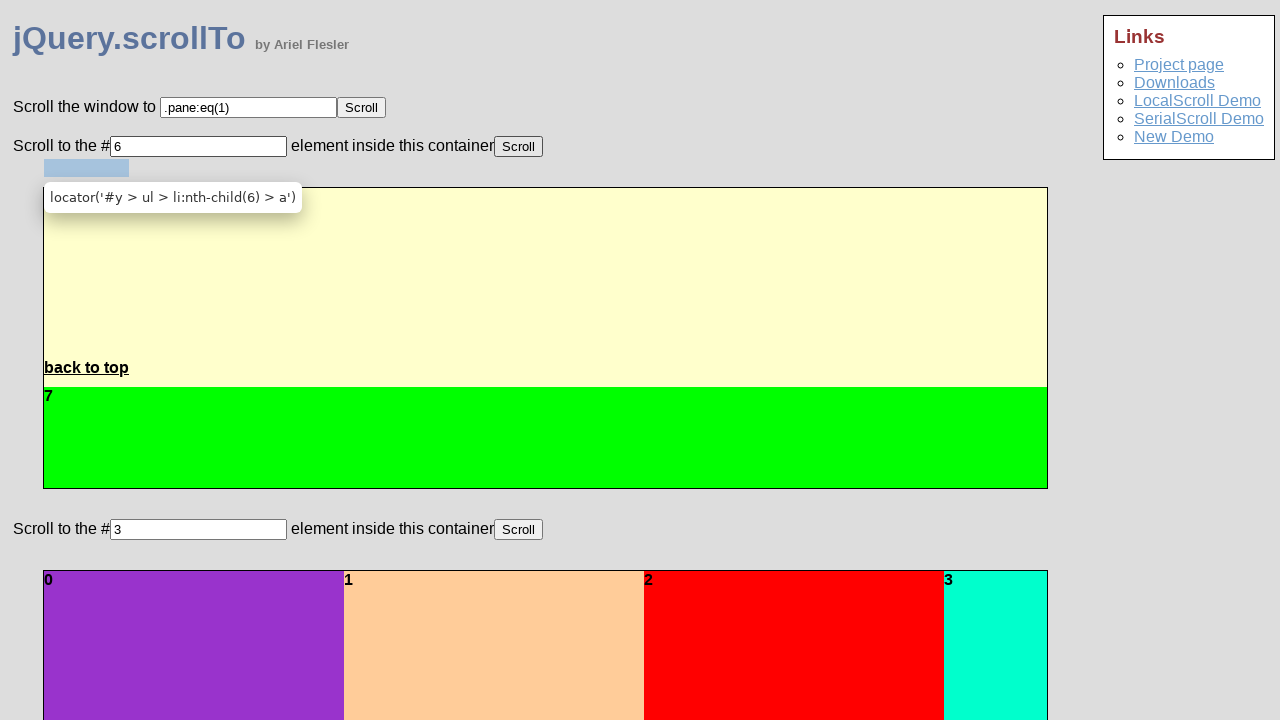

Fragment element #7 is attached to DOM
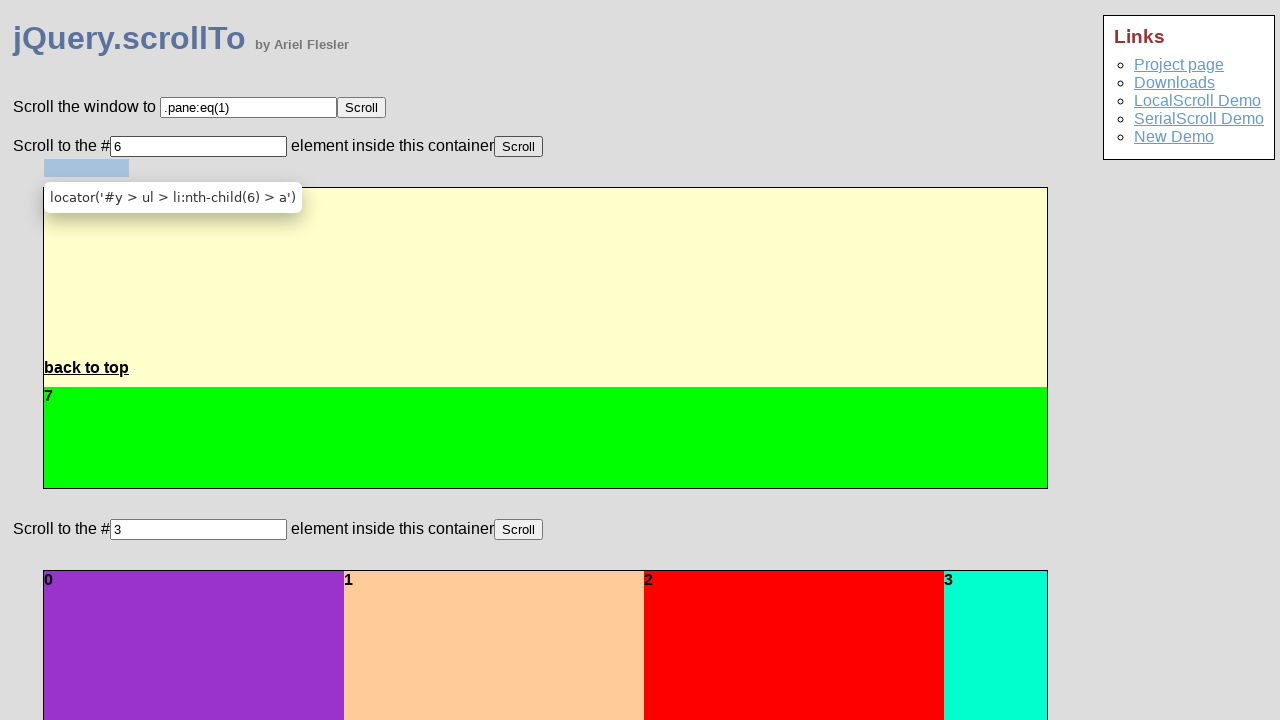

Highlighted the scroll input field
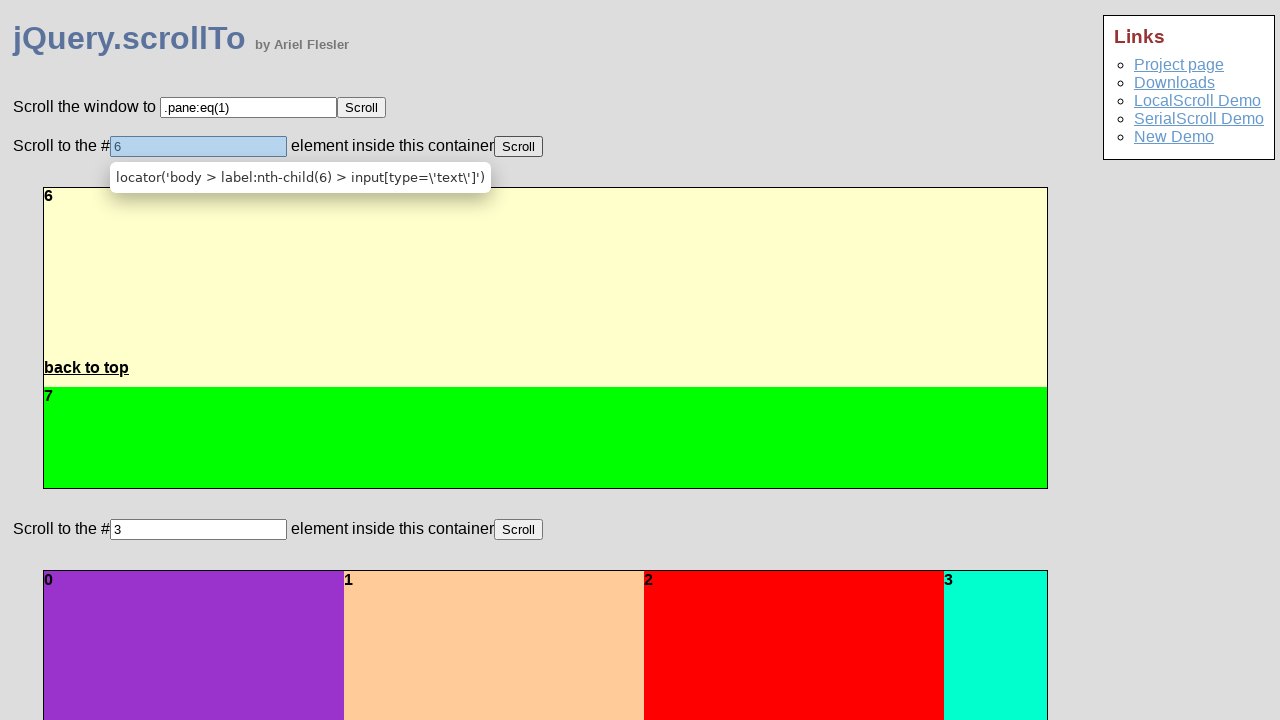

Cleared the input field on body > label:nth-child(6) > input[type='text']
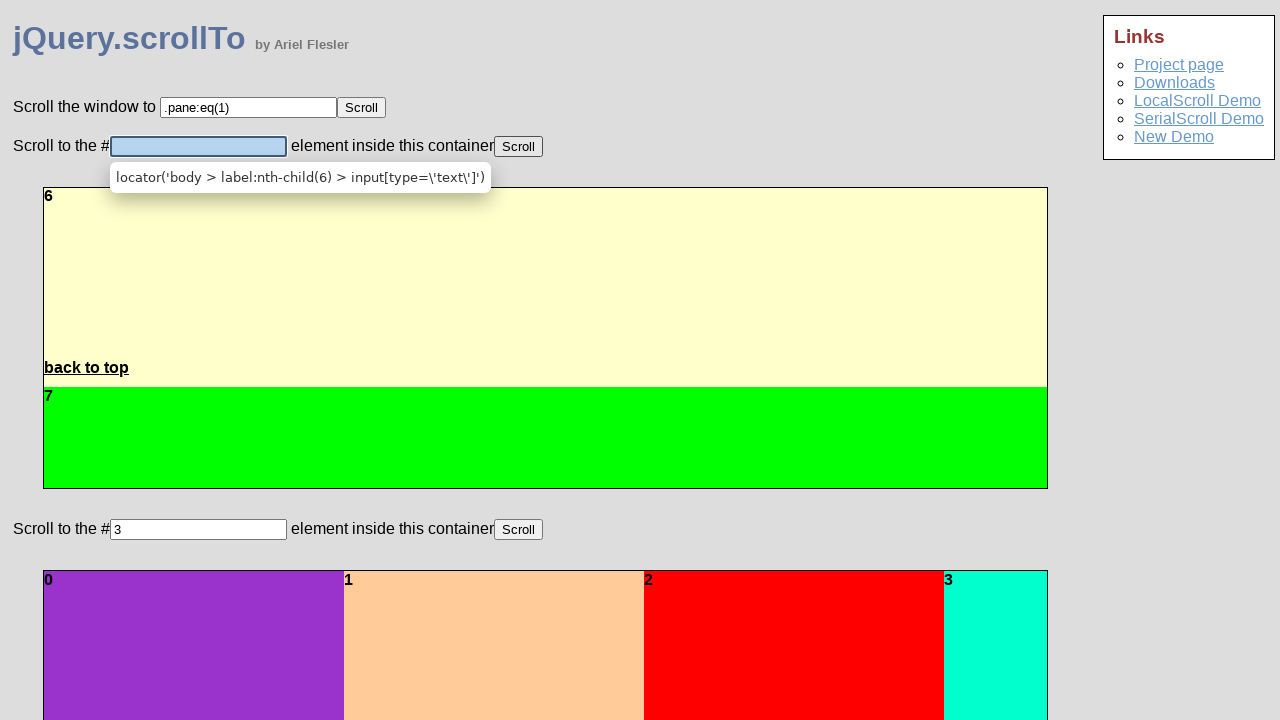

Entered fragment ID 7 into input field on body > label:nth-child(6) > input[type='text']
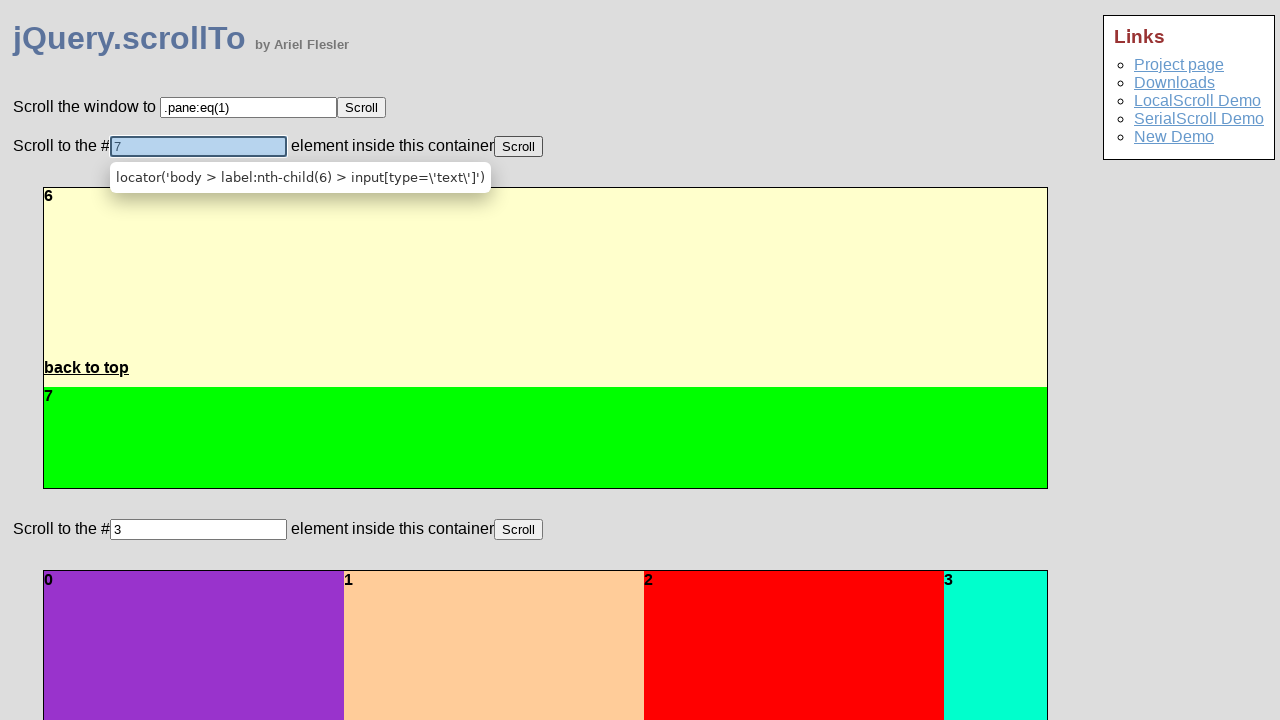

Clicked scroll button to scroll to fragment 7 at (518, 146) on body > label:nth-child(6) > button
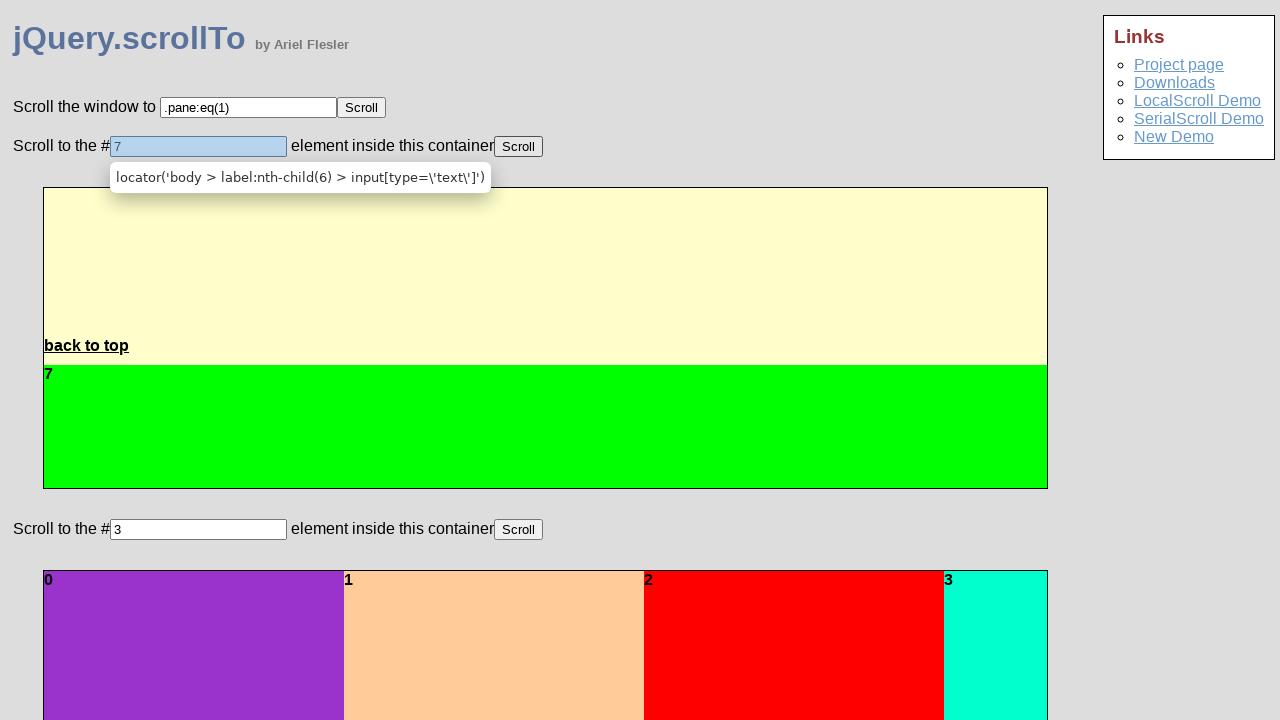

jQuery animation completed
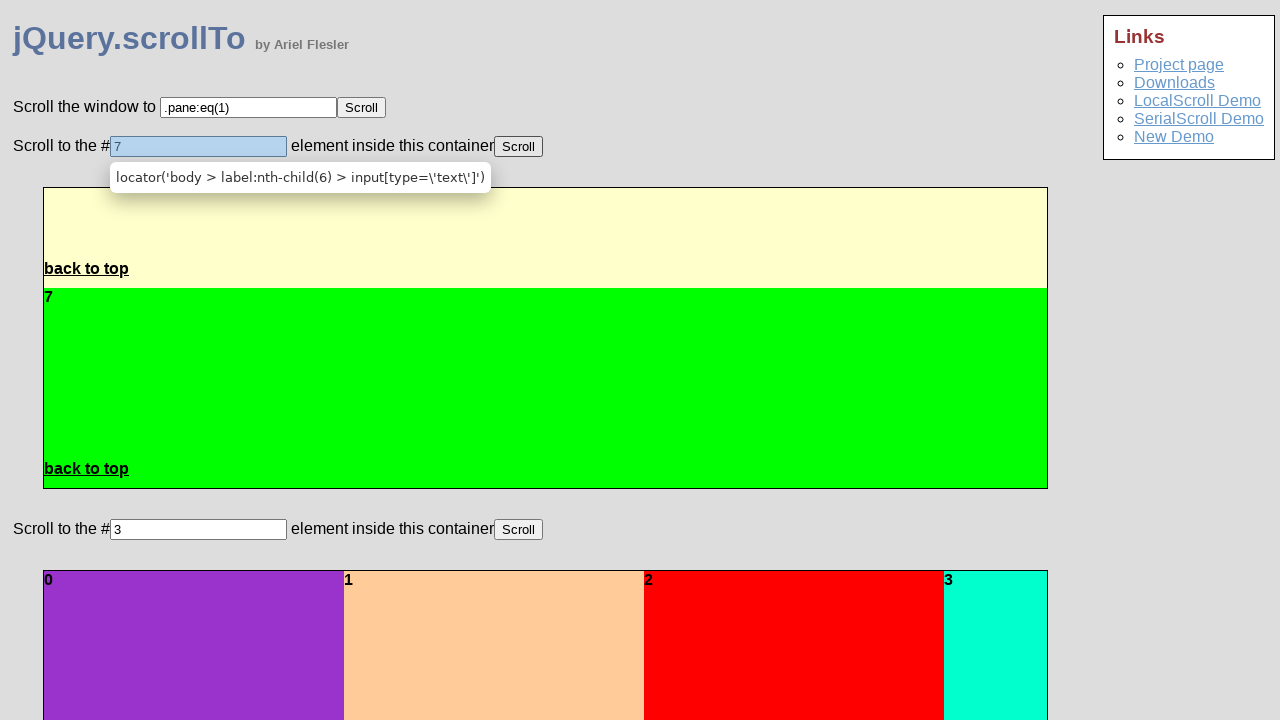

Paused to observe scroll animation
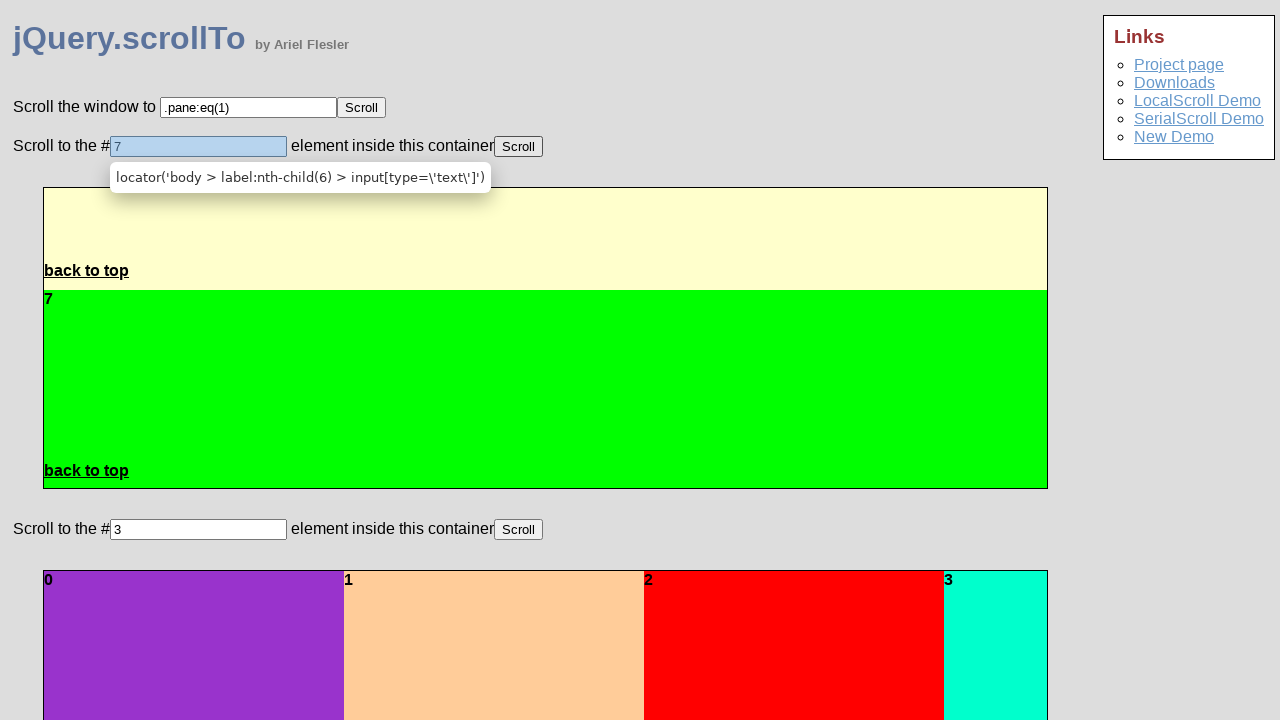

Highlighted the scrolled fragment #7 in view
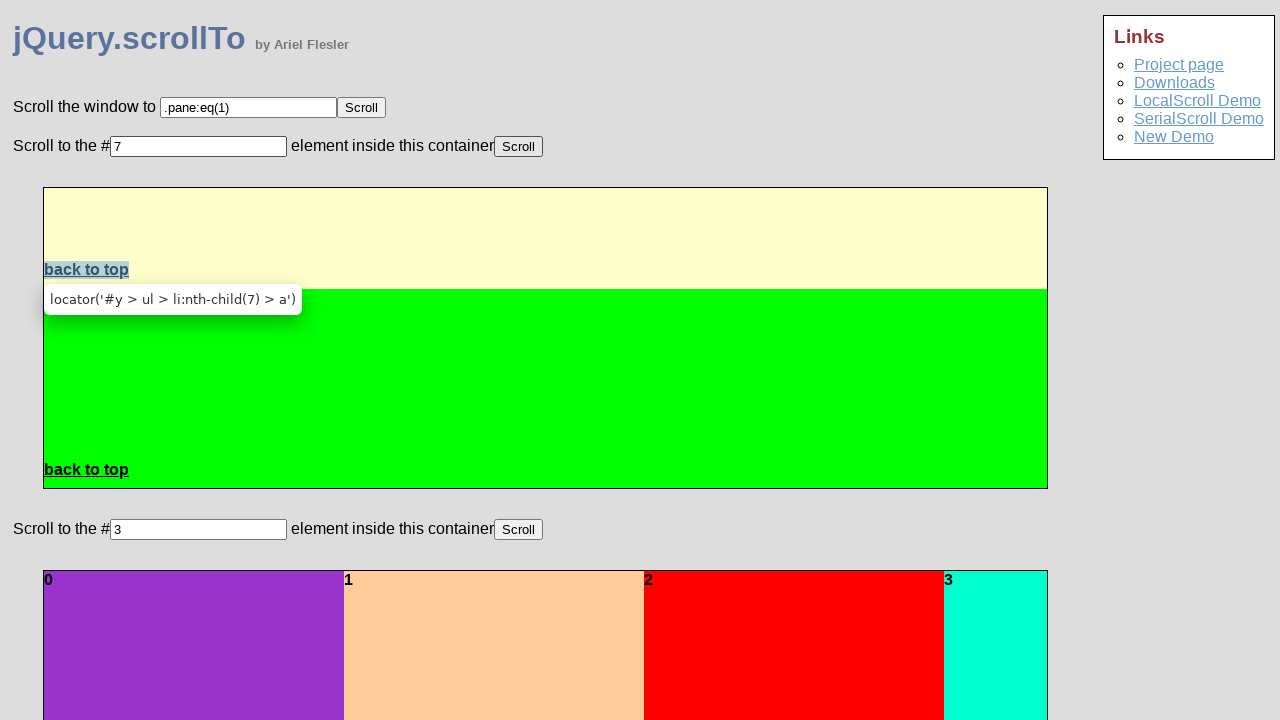

Completed iteration for fragment 7
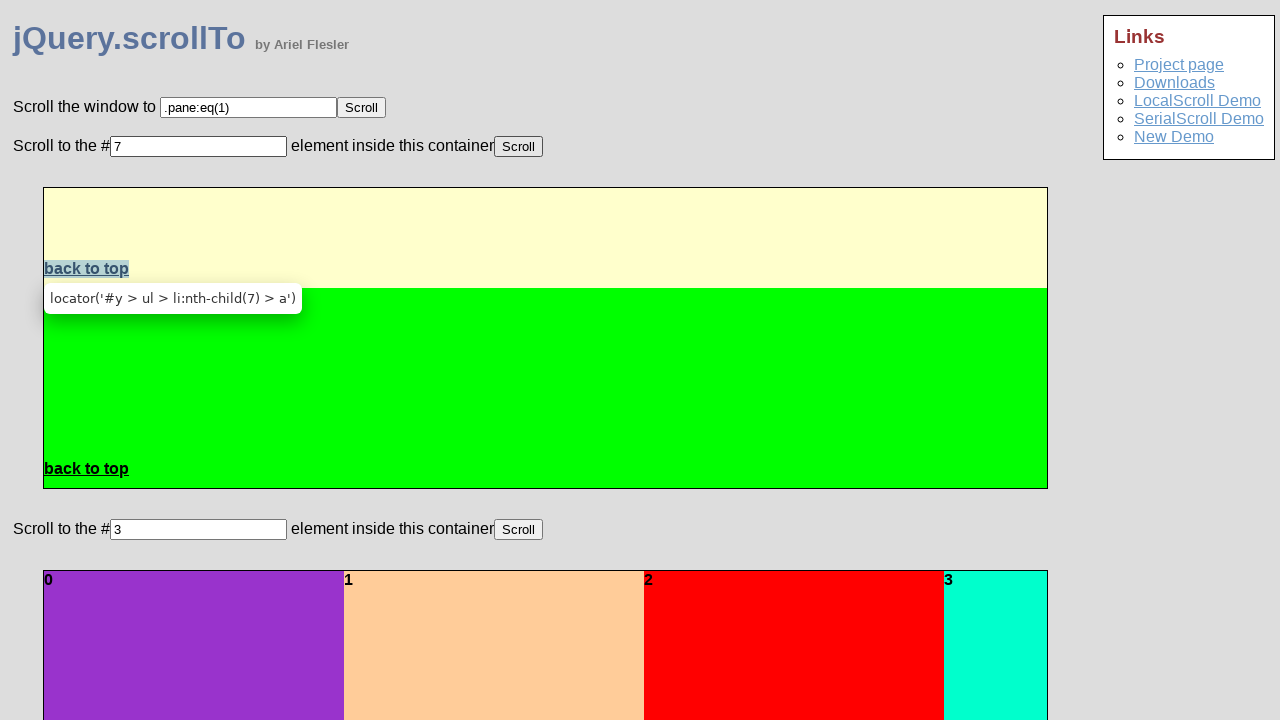

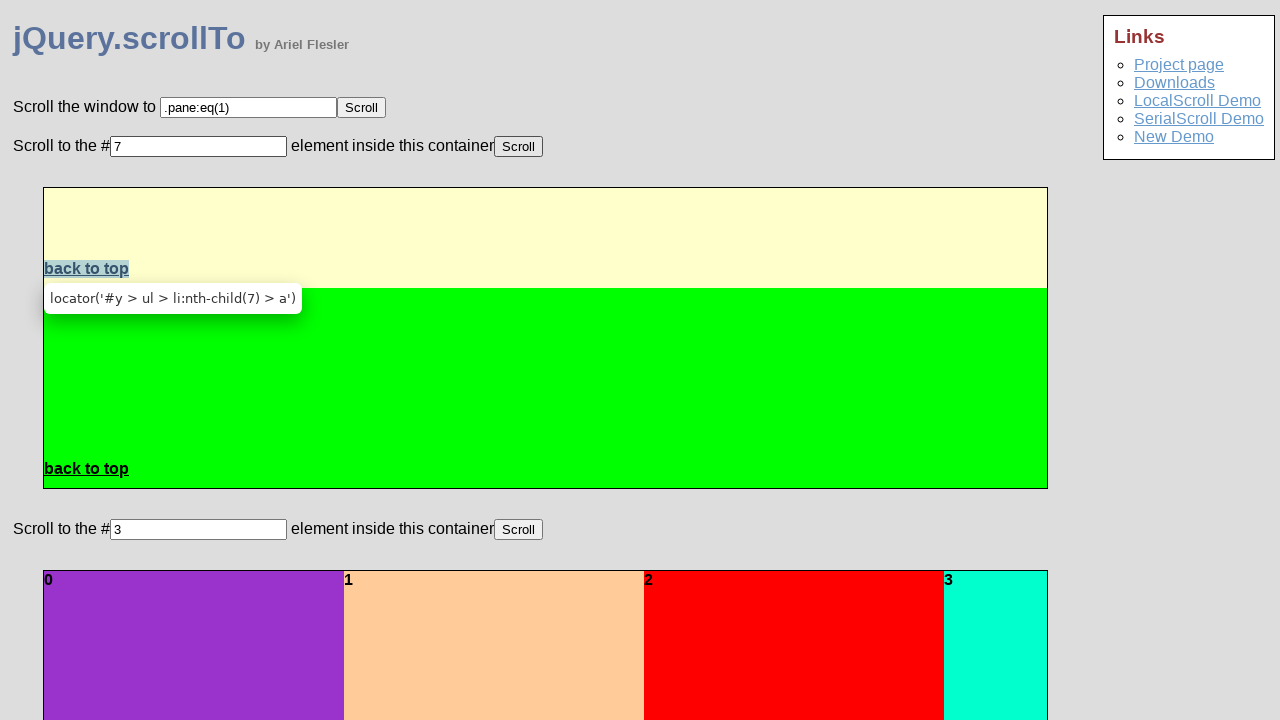